Tests a todo application by adding 5 new items to the list, then marking all 10 items (5 existing + 5 new) as completed by clicking their checkboxes.

Starting URL: https://lambdatest.github.io/sample-todo-app/

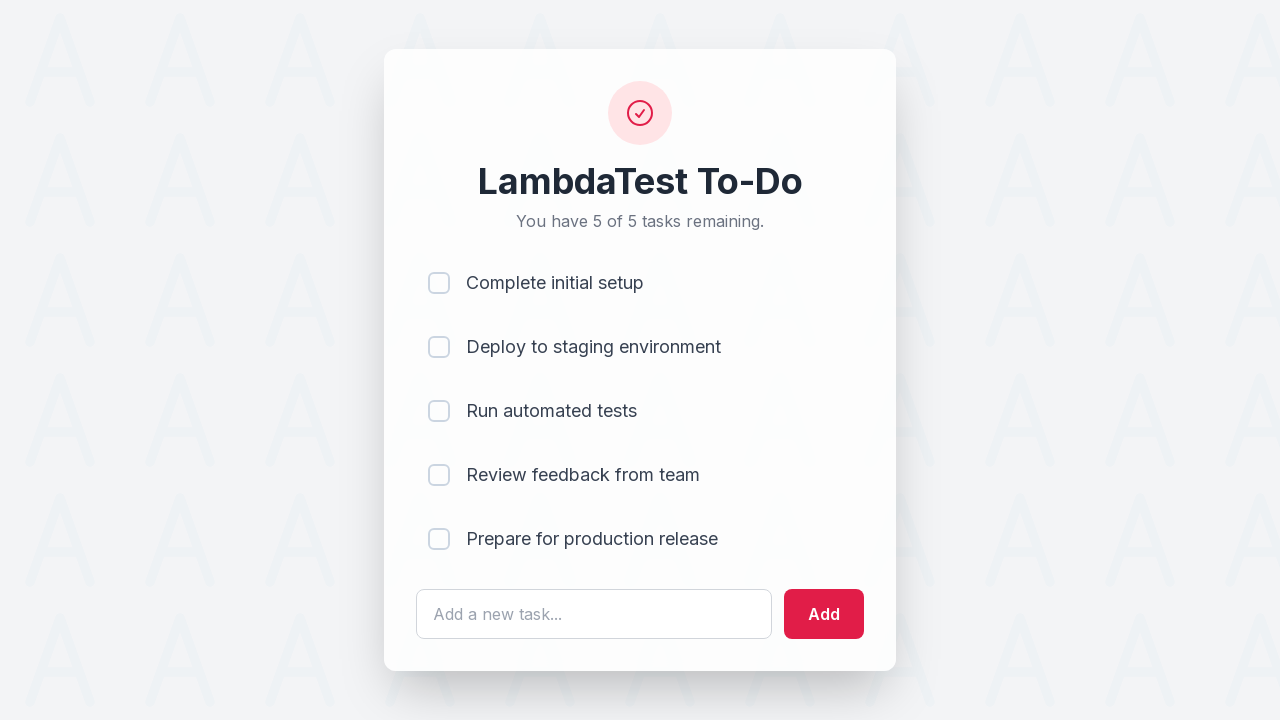

Waited for todo input field to load
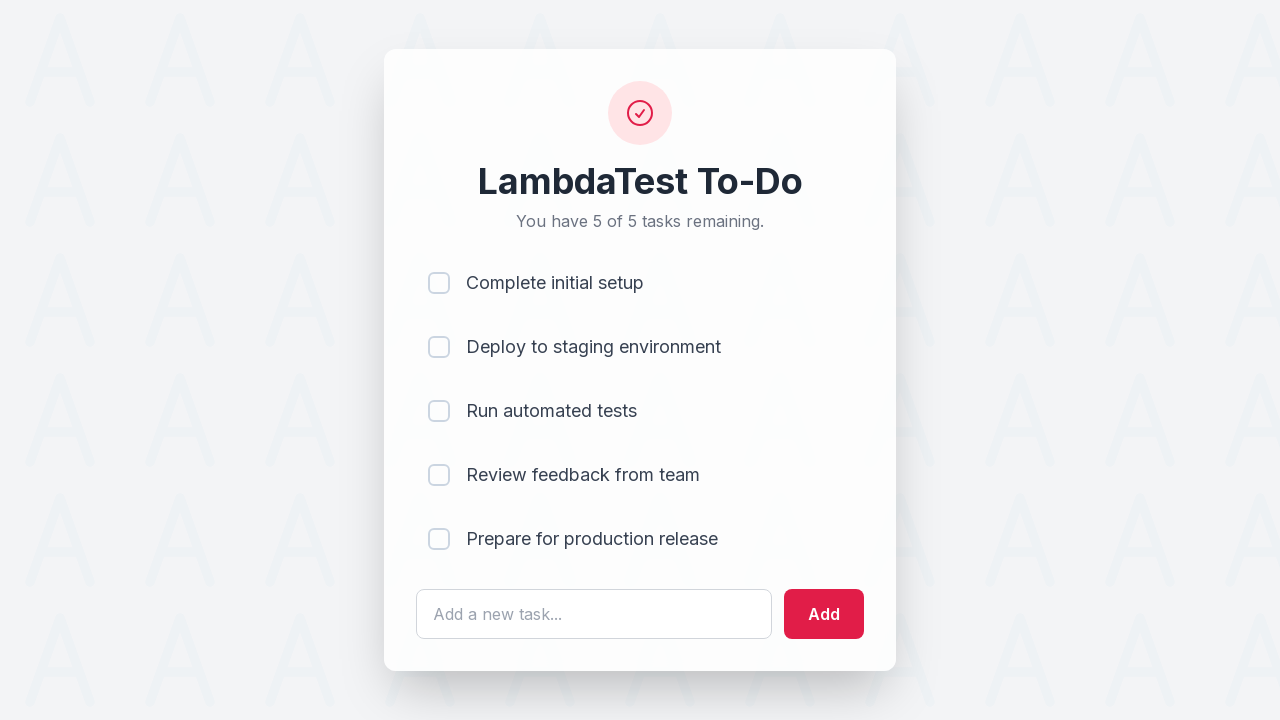

Clicked todo input field to add item 1 at (594, 614) on #sampletodotext
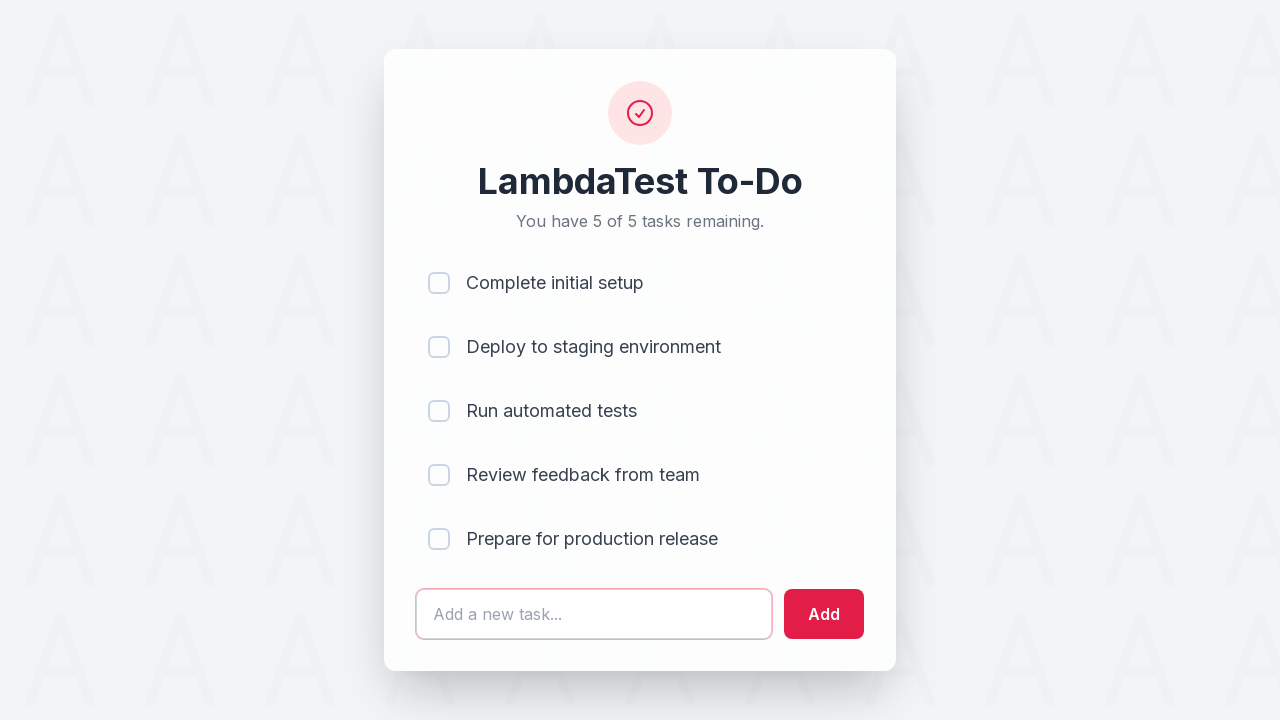

Filled input field with 'Adding a new item 1' on #sampletodotext
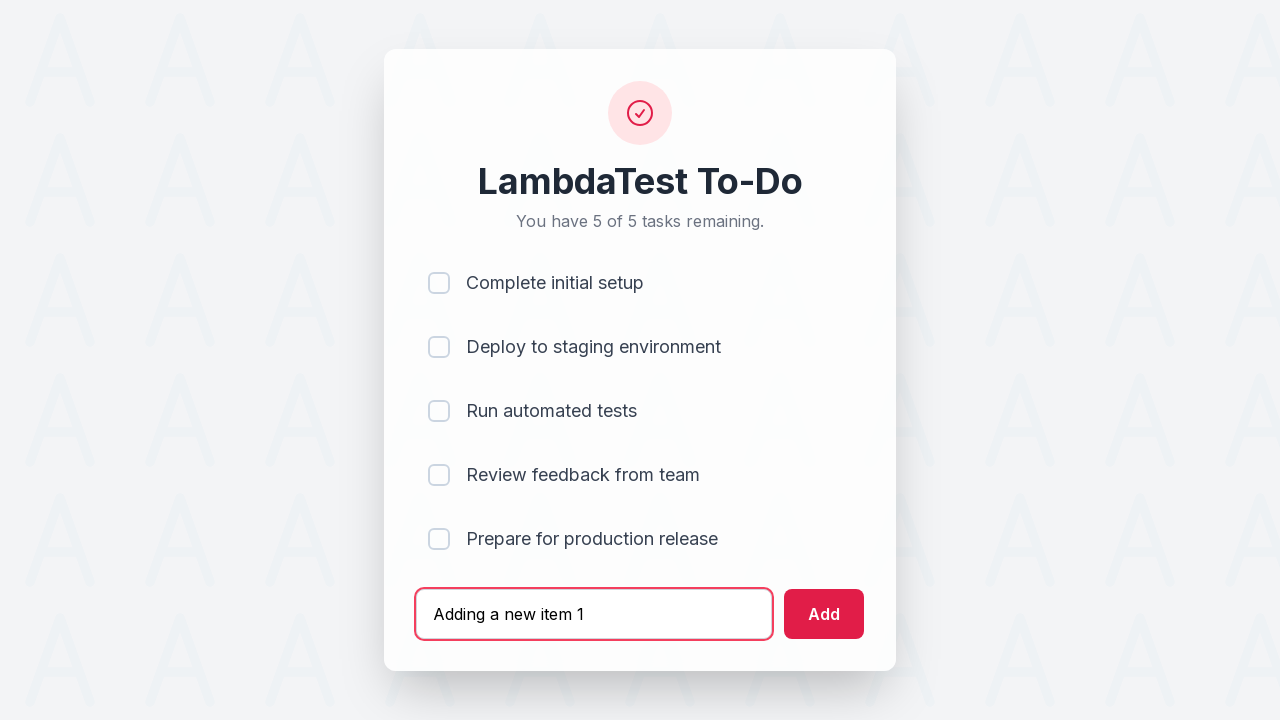

Pressed Enter to add new item 1 to the list on #sampletodotext
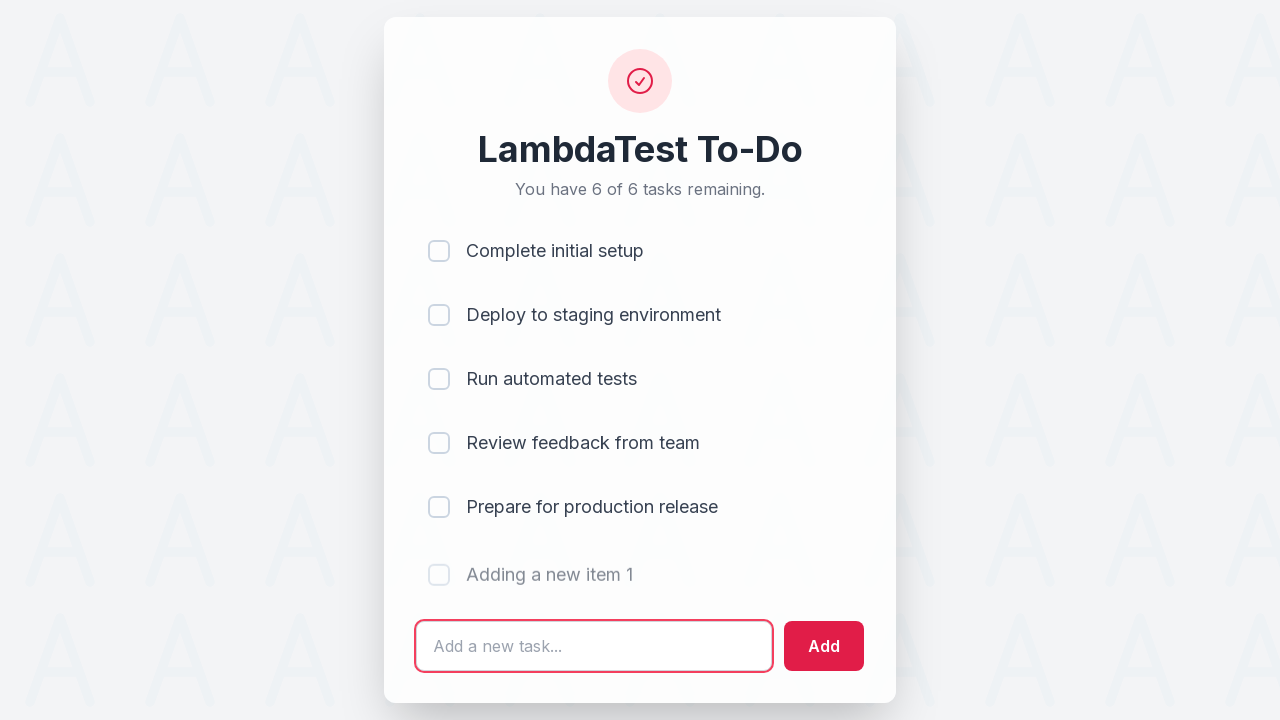

Waited 500ms for item 1 to be added
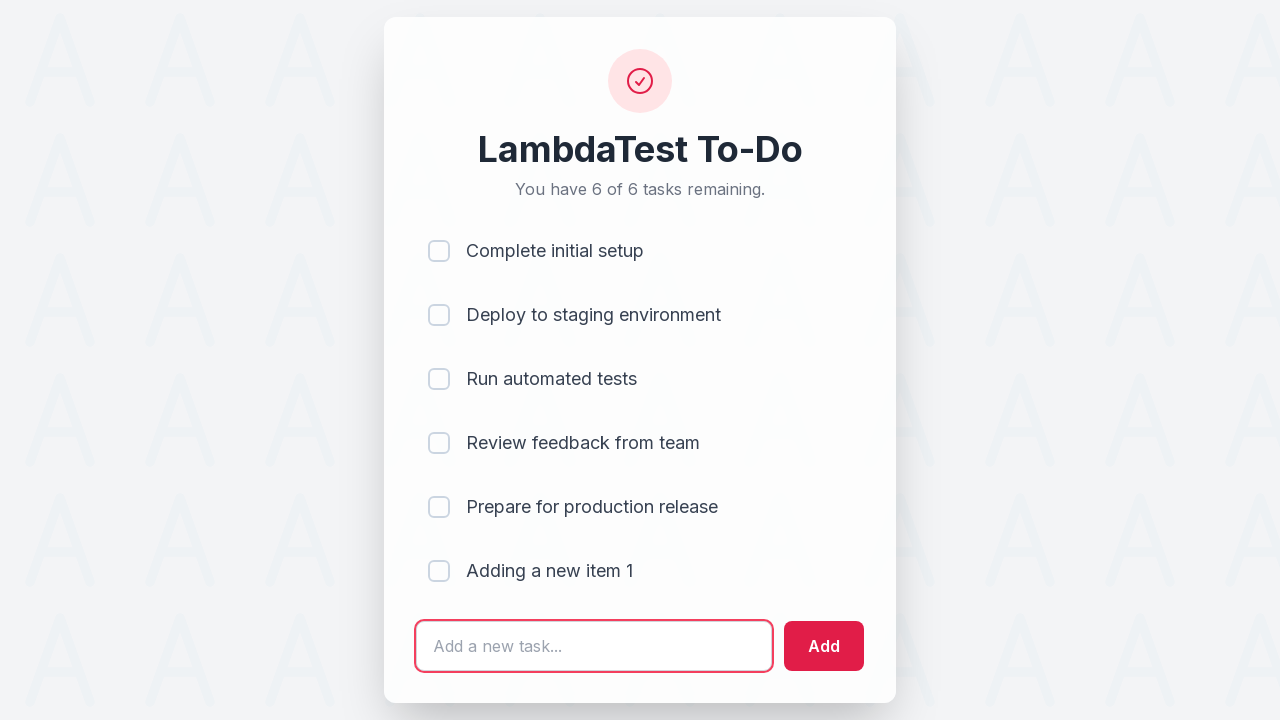

Clicked todo input field to add item 2 at (594, 646) on #sampletodotext
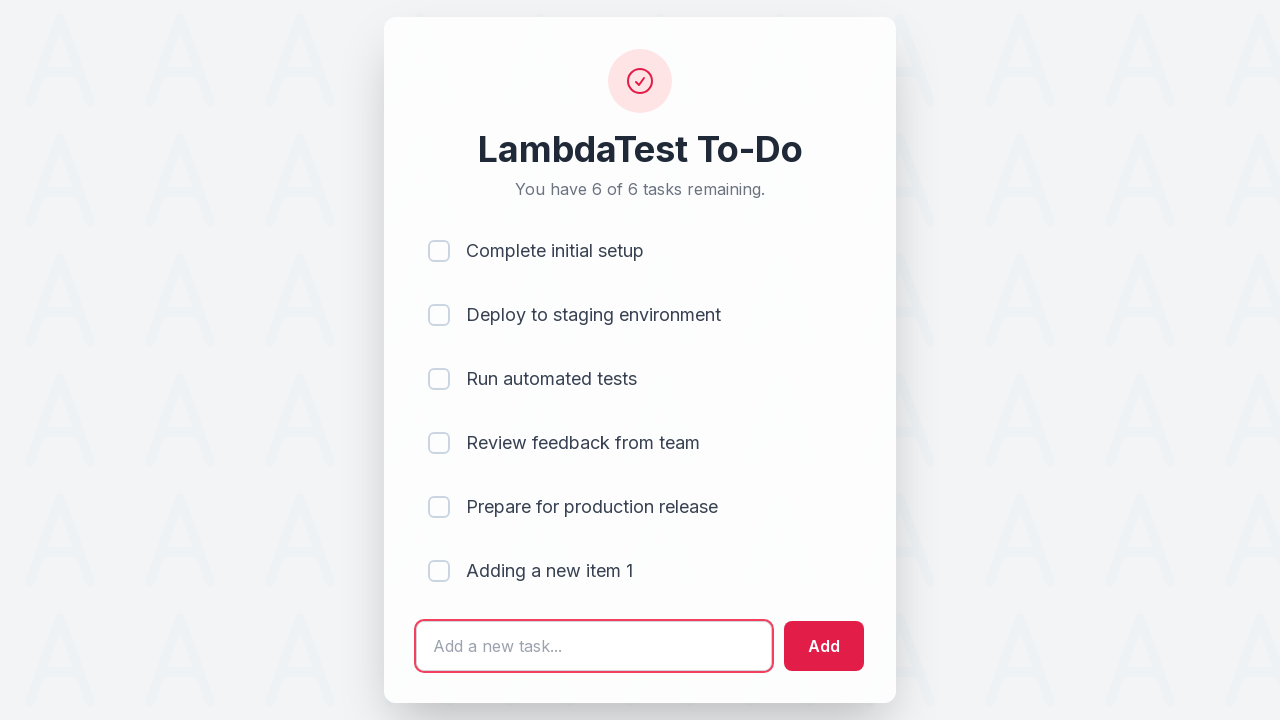

Filled input field with 'Adding a new item 2' on #sampletodotext
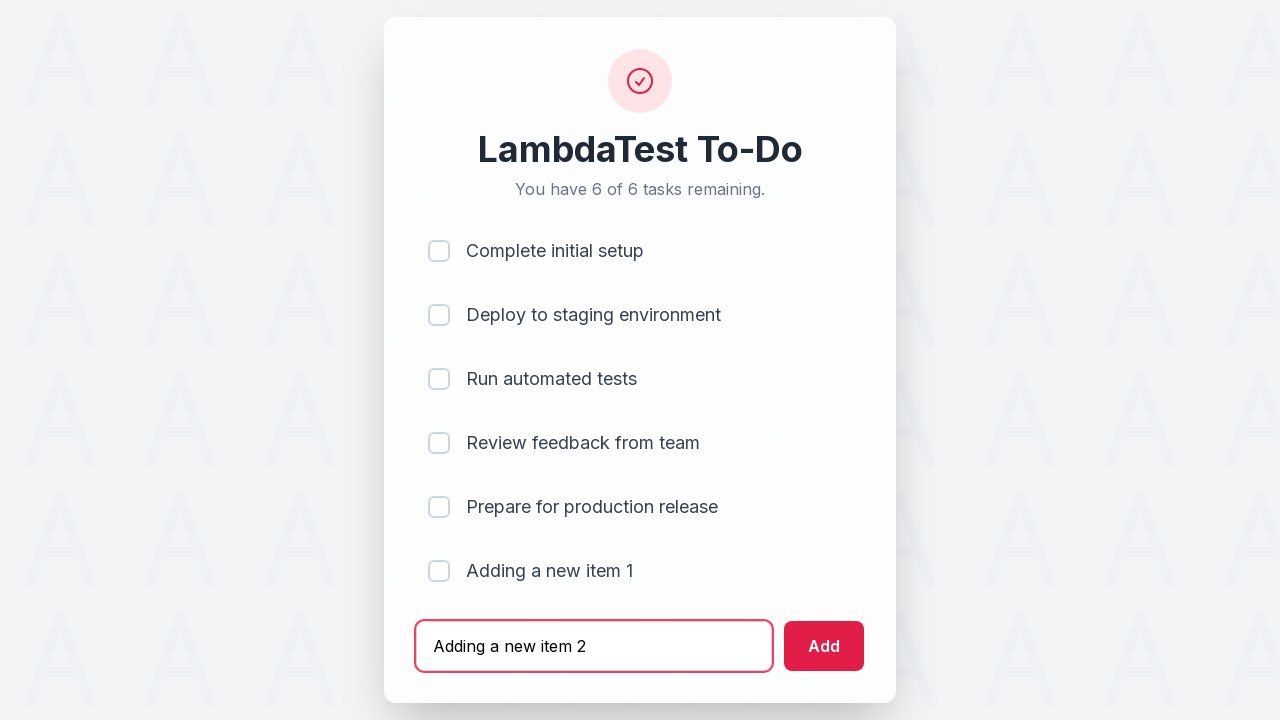

Pressed Enter to add new item 2 to the list on #sampletodotext
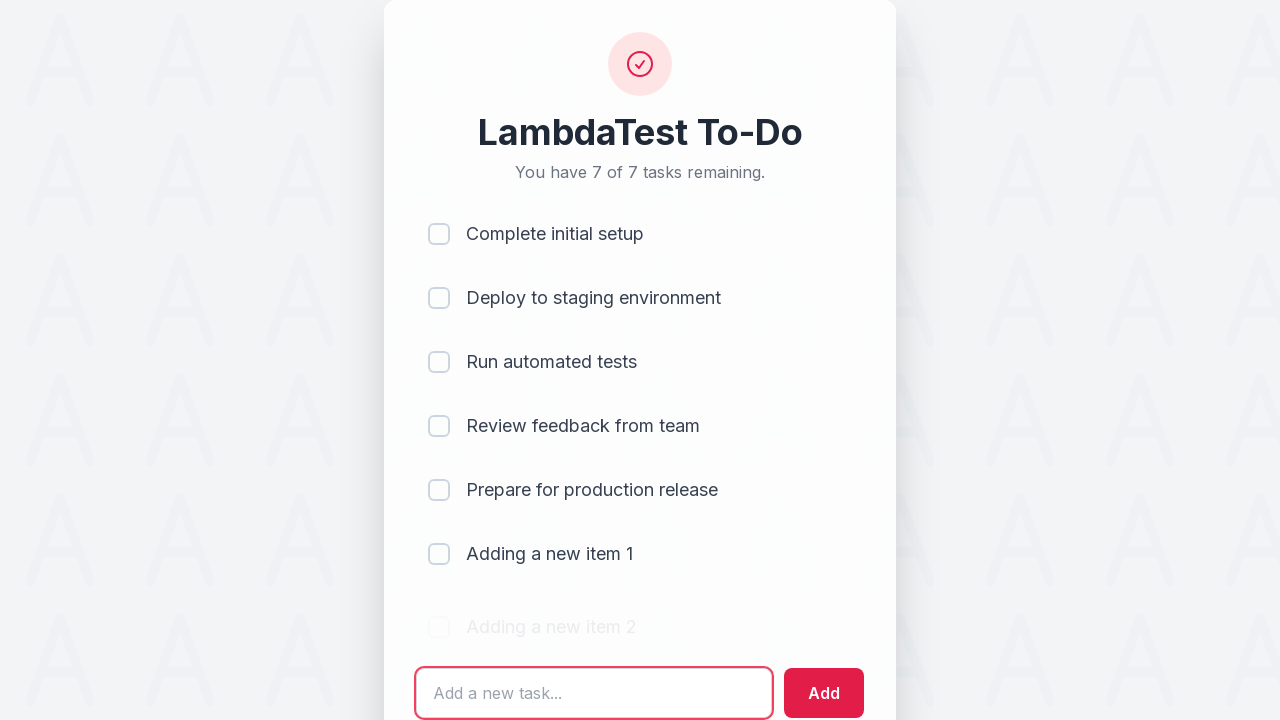

Waited 500ms for item 2 to be added
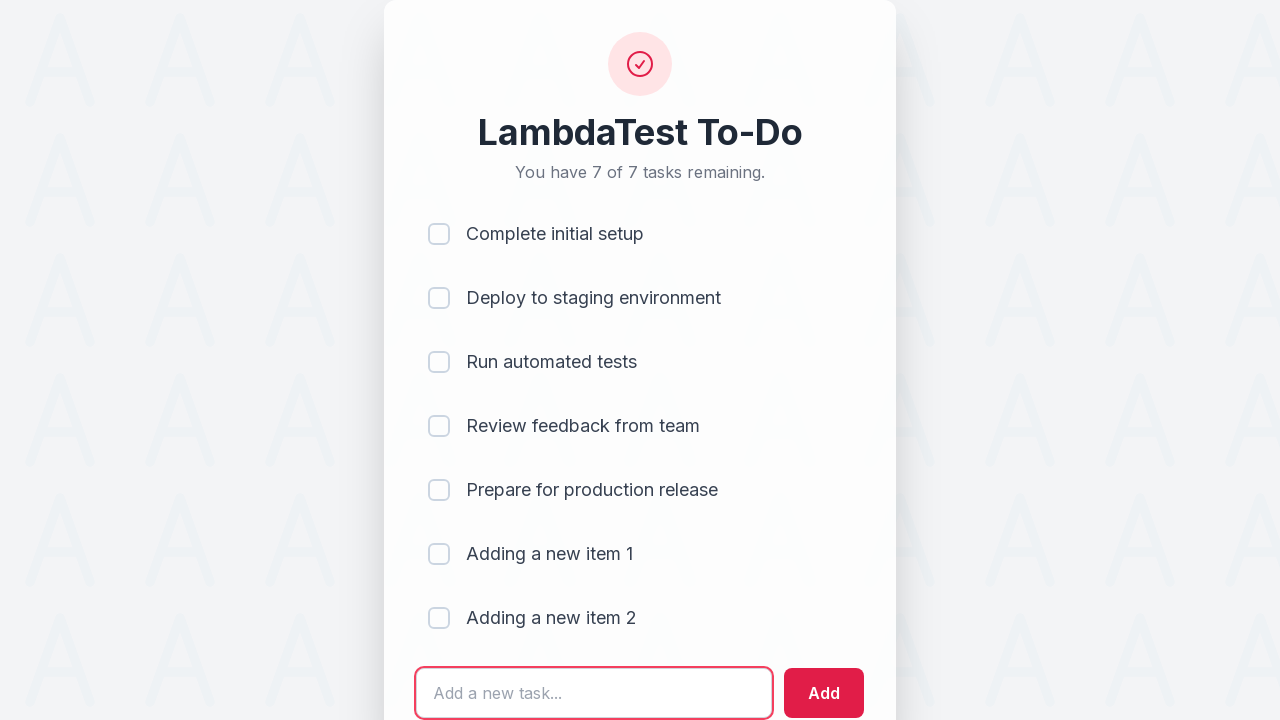

Clicked todo input field to add item 3 at (594, 693) on #sampletodotext
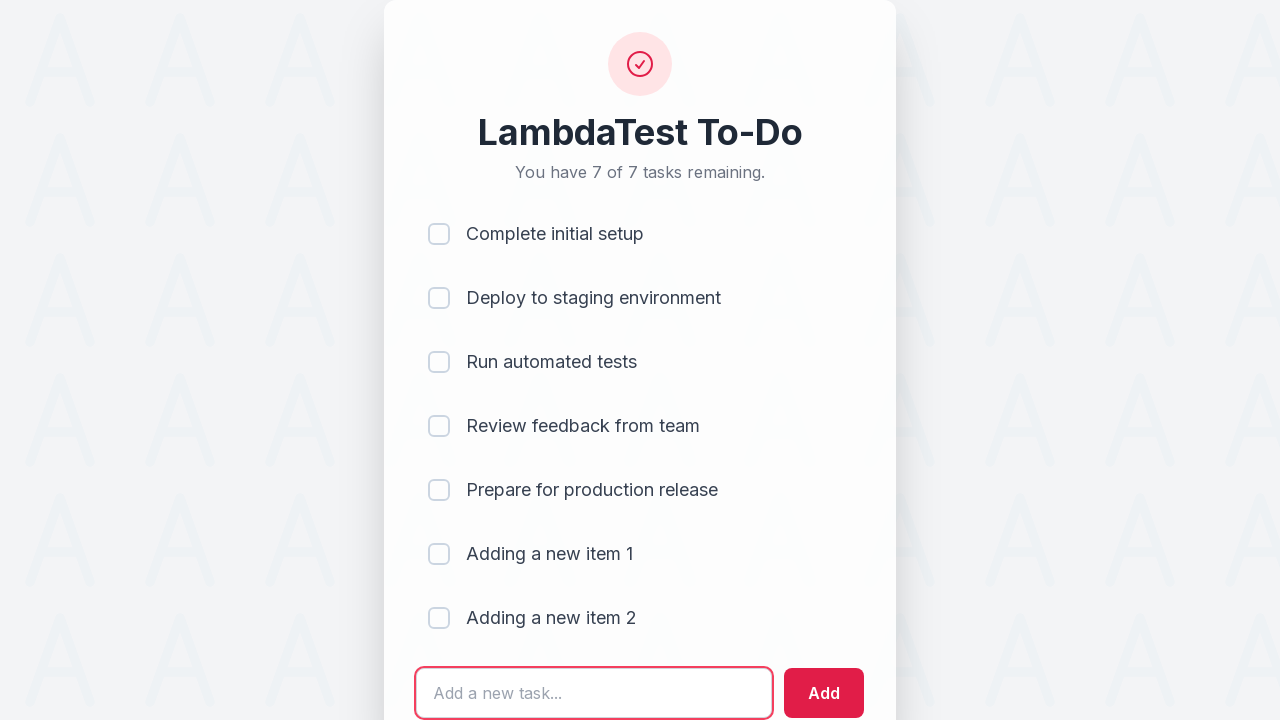

Filled input field with 'Adding a new item 3' on #sampletodotext
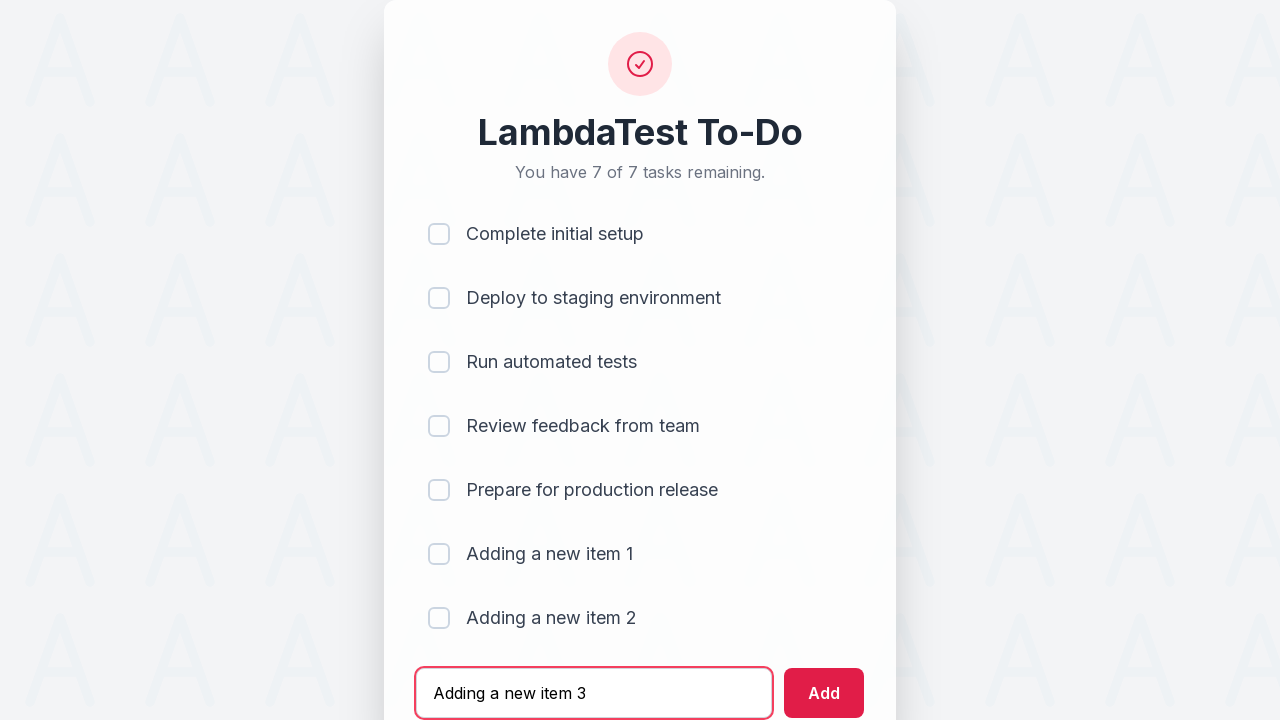

Pressed Enter to add new item 3 to the list on #sampletodotext
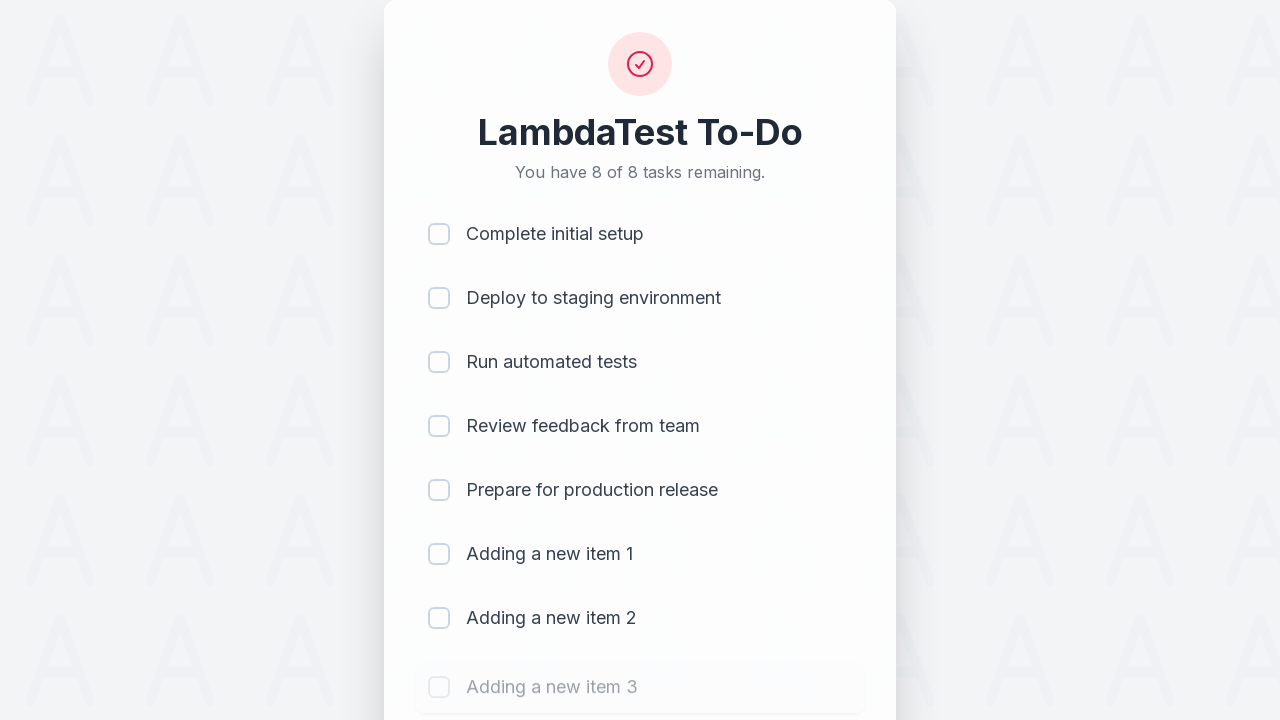

Waited 500ms for item 3 to be added
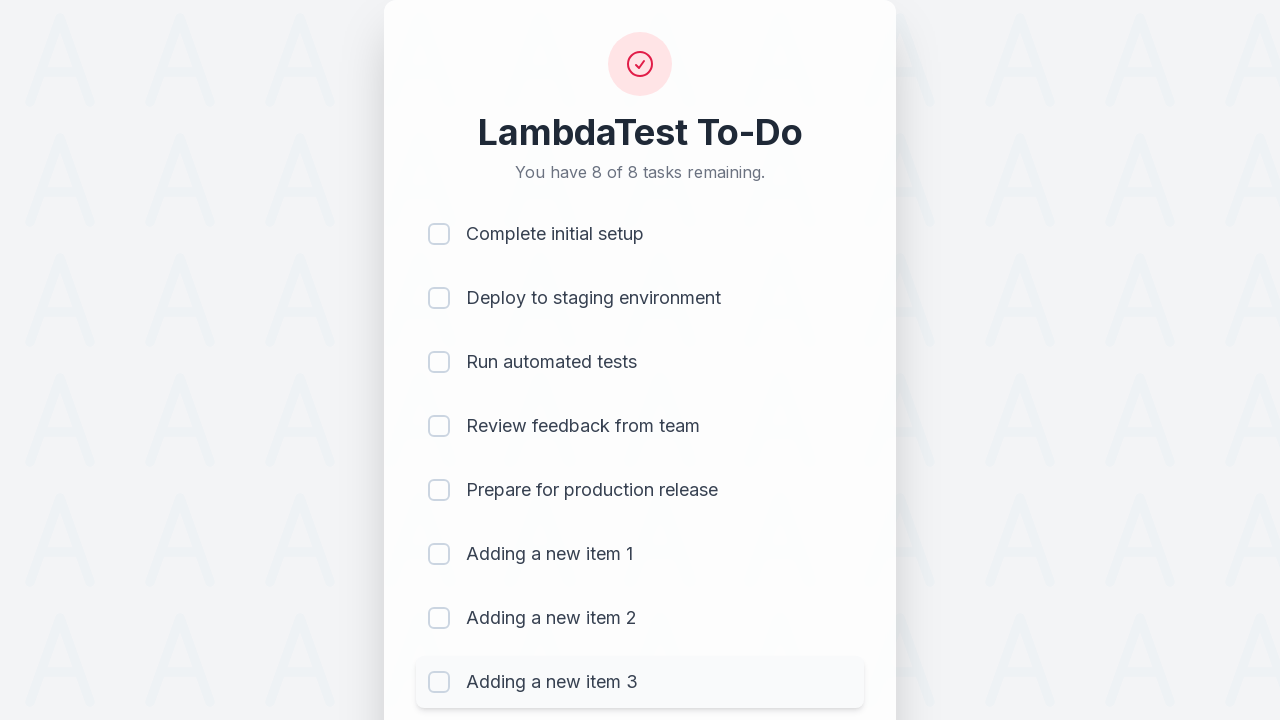

Clicked todo input field to add item 4 at (594, 663) on #sampletodotext
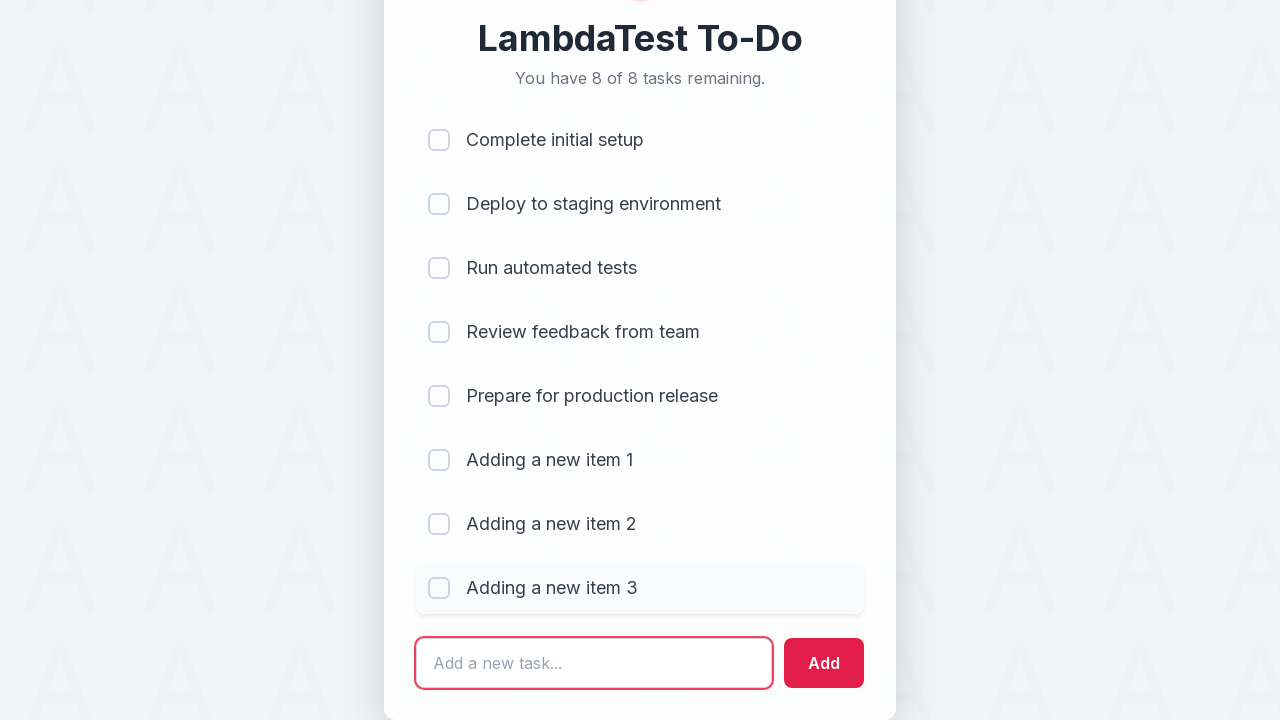

Filled input field with 'Adding a new item 4' on #sampletodotext
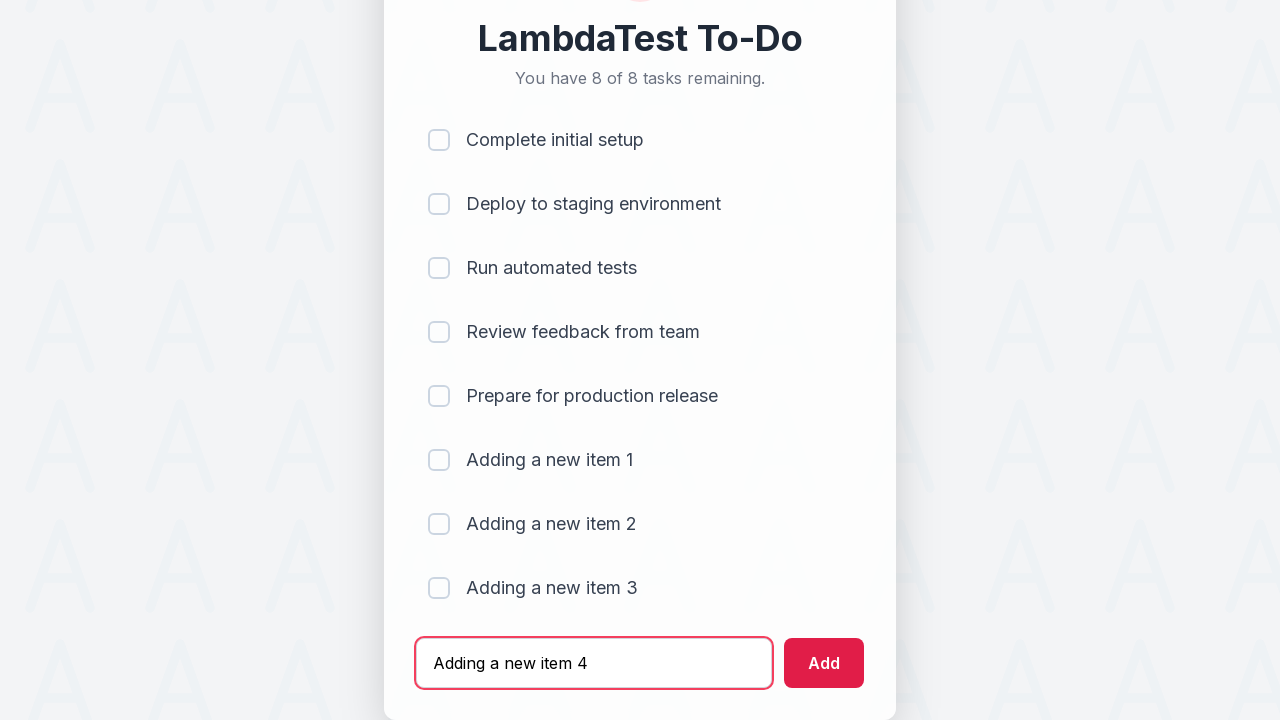

Pressed Enter to add new item 4 to the list on #sampletodotext
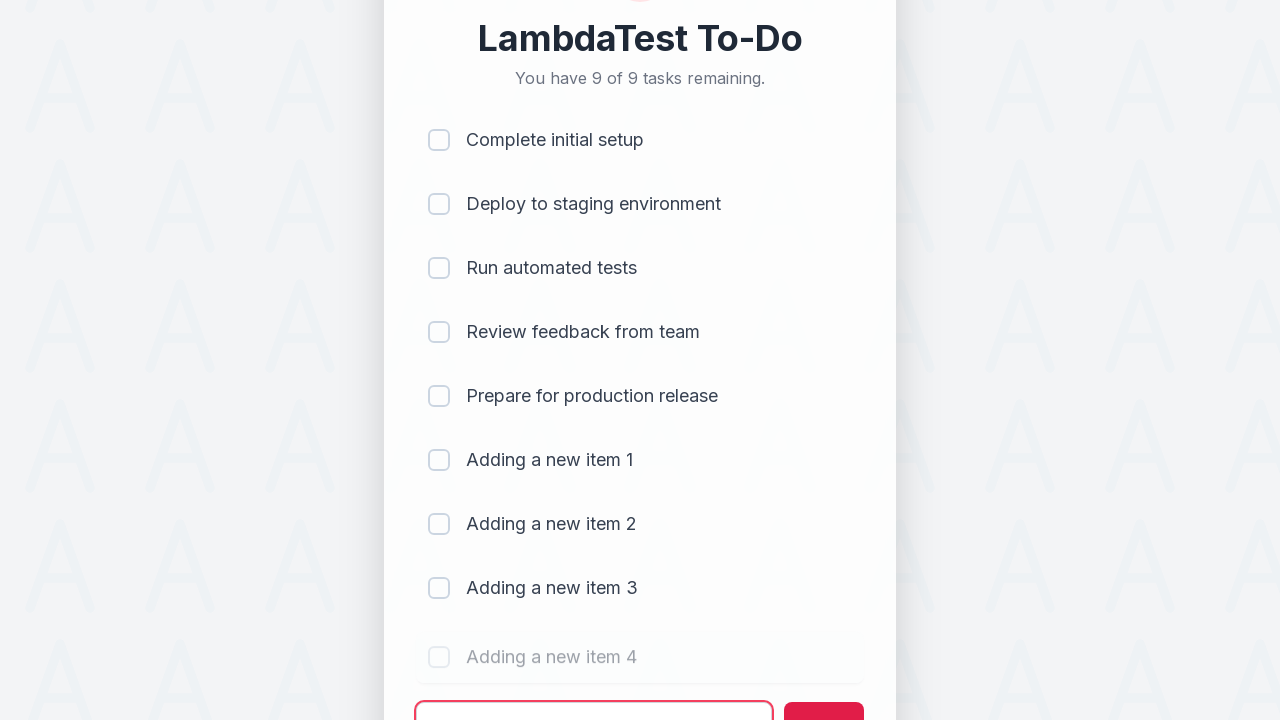

Waited 500ms for item 4 to be added
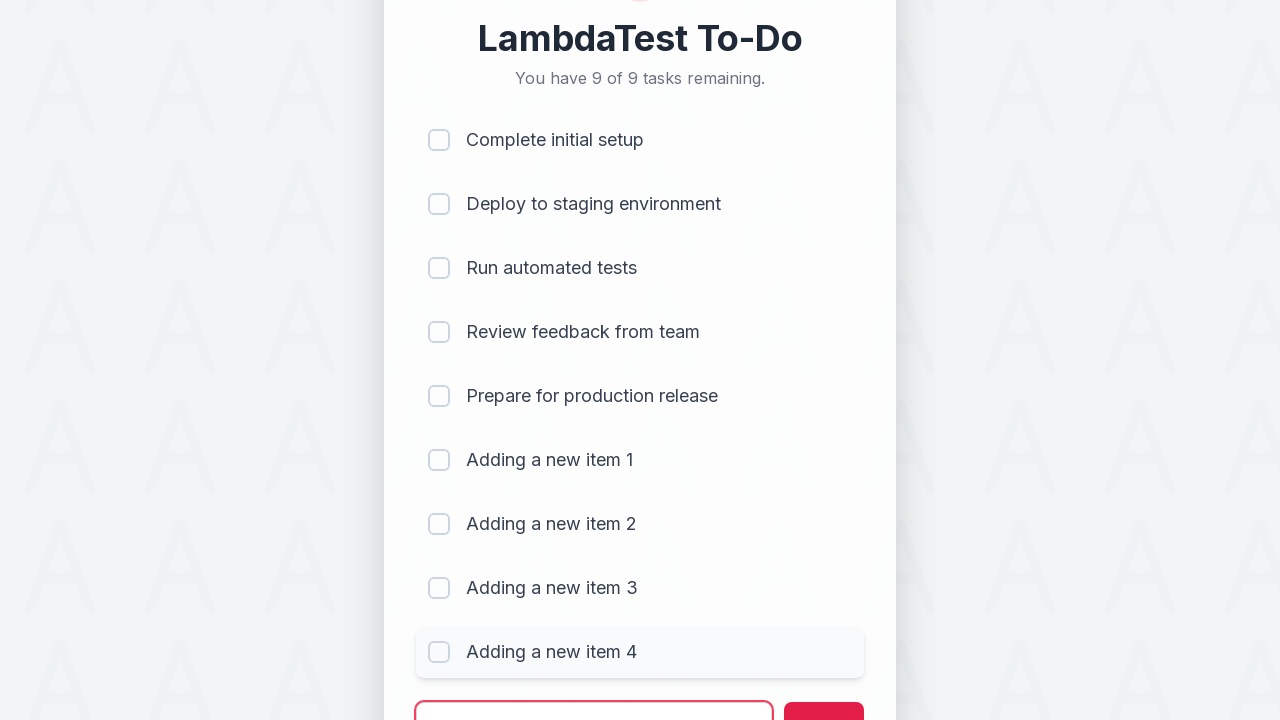

Clicked todo input field to add item 5 at (594, 695) on #sampletodotext
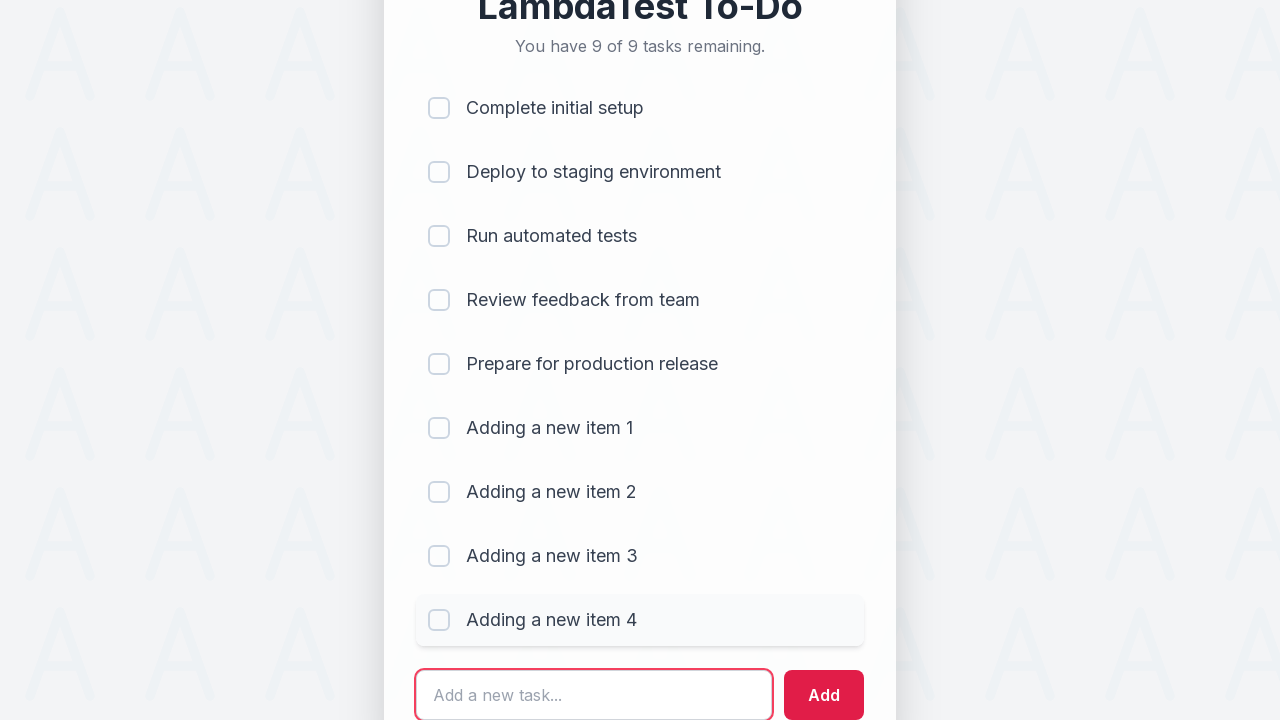

Filled input field with 'Adding a new item 5' on #sampletodotext
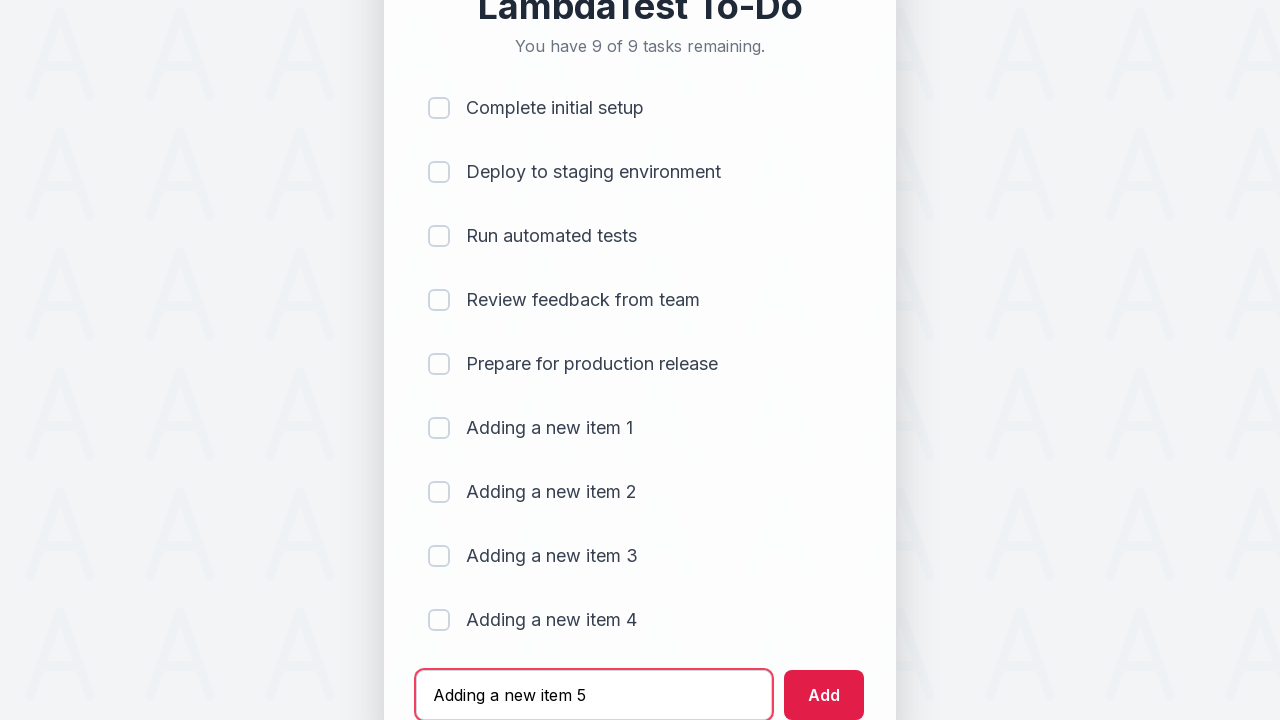

Pressed Enter to add new item 5 to the list on #sampletodotext
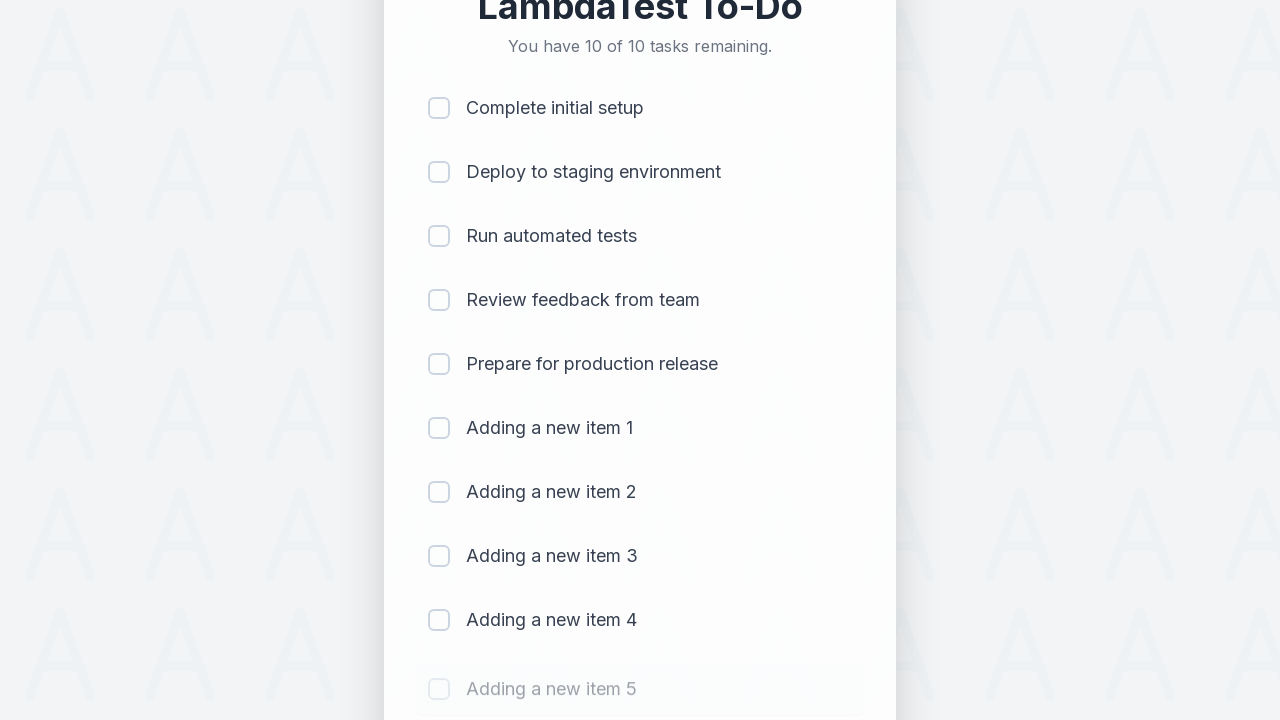

Waited 500ms for item 5 to be added
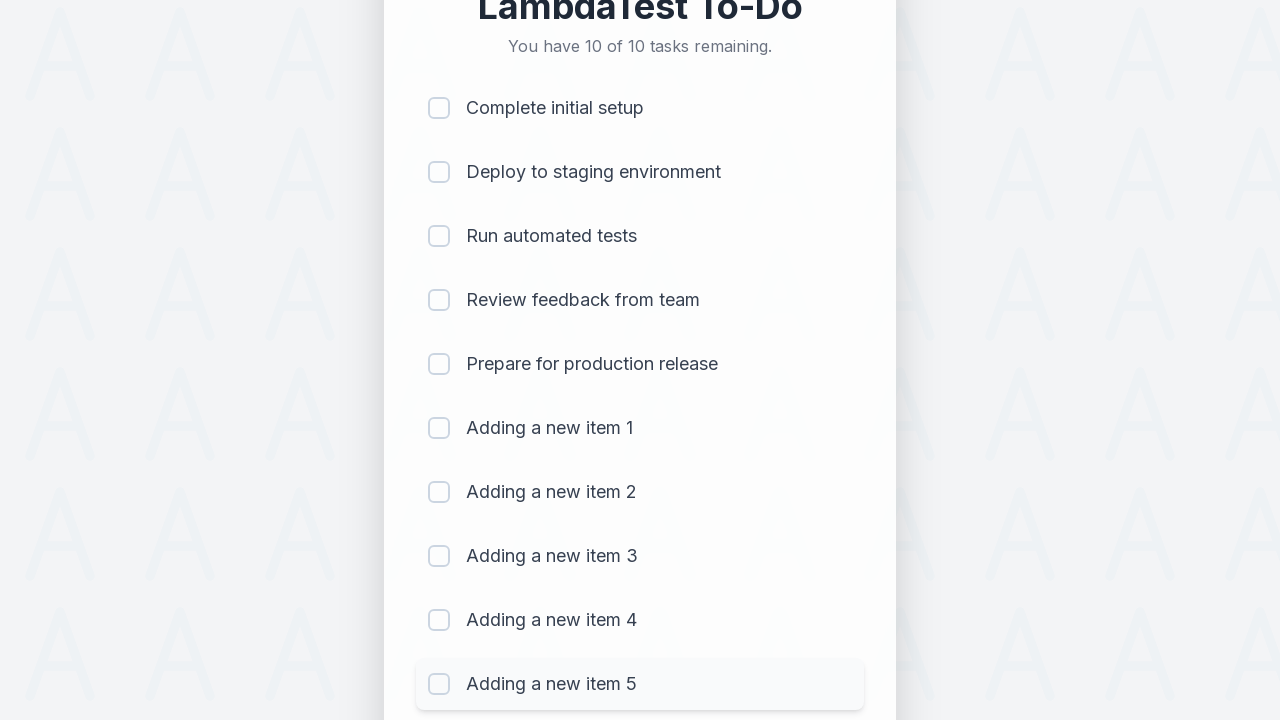

Clicked checkbox to mark item 1 as completed at (439, 108) on (//input[@type='checkbox'])[1]
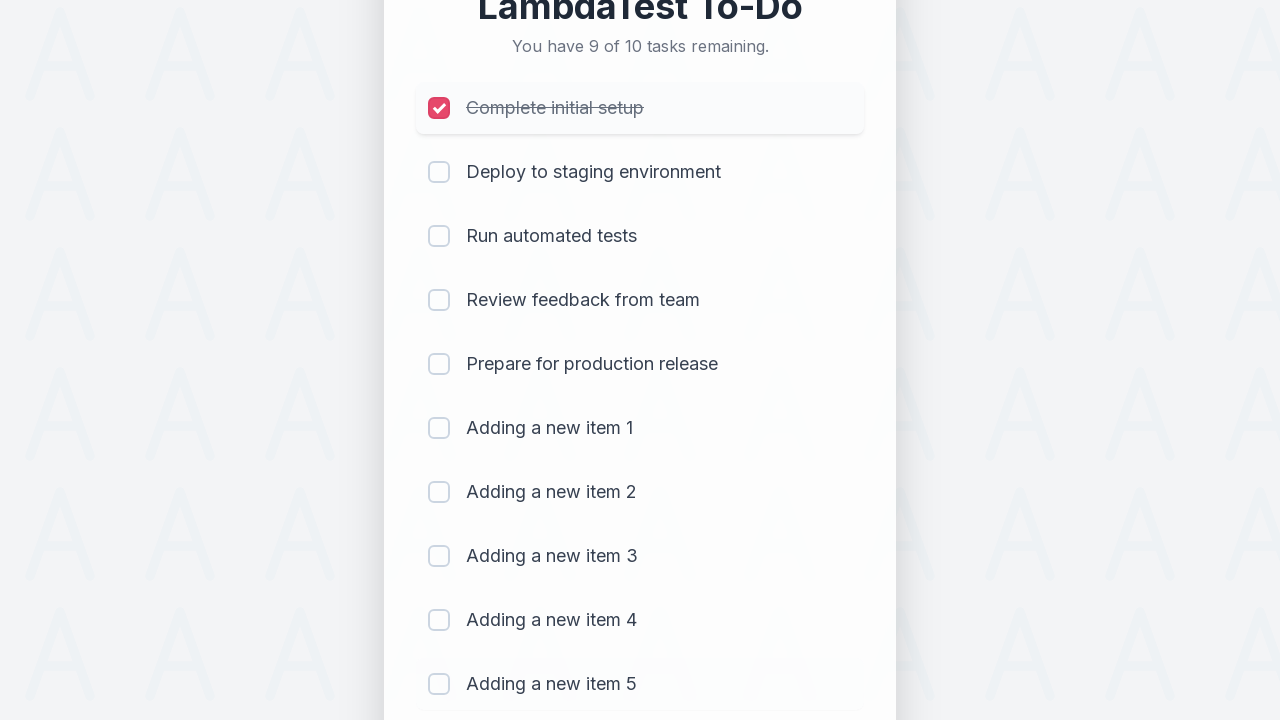

Waited 300ms after marking item 1 complete
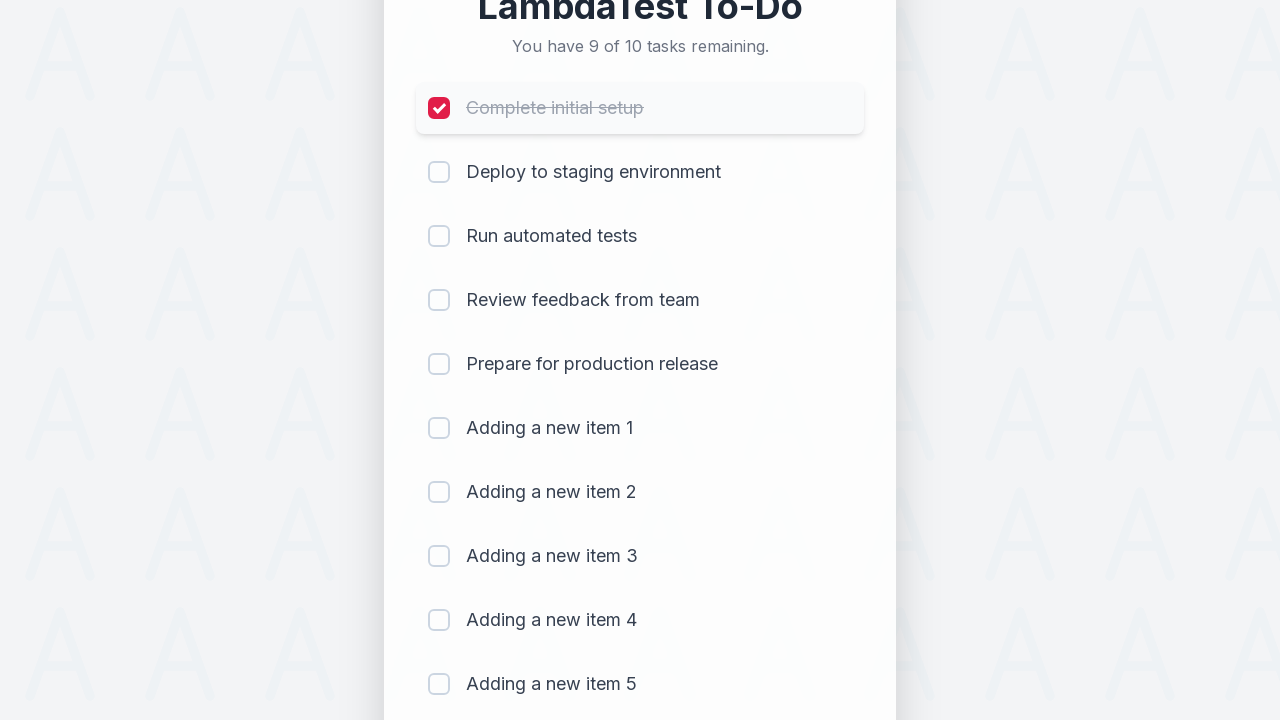

Clicked checkbox to mark item 2 as completed at (439, 172) on (//input[@type='checkbox'])[2]
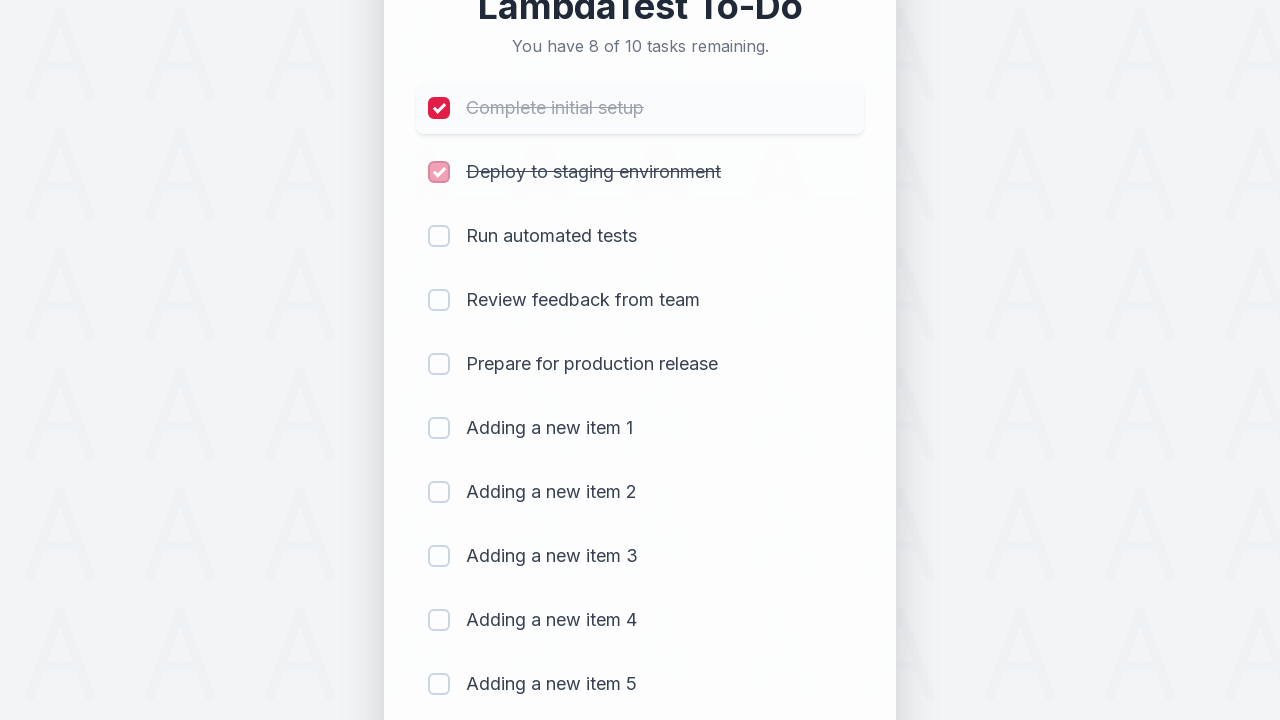

Waited 300ms after marking item 2 complete
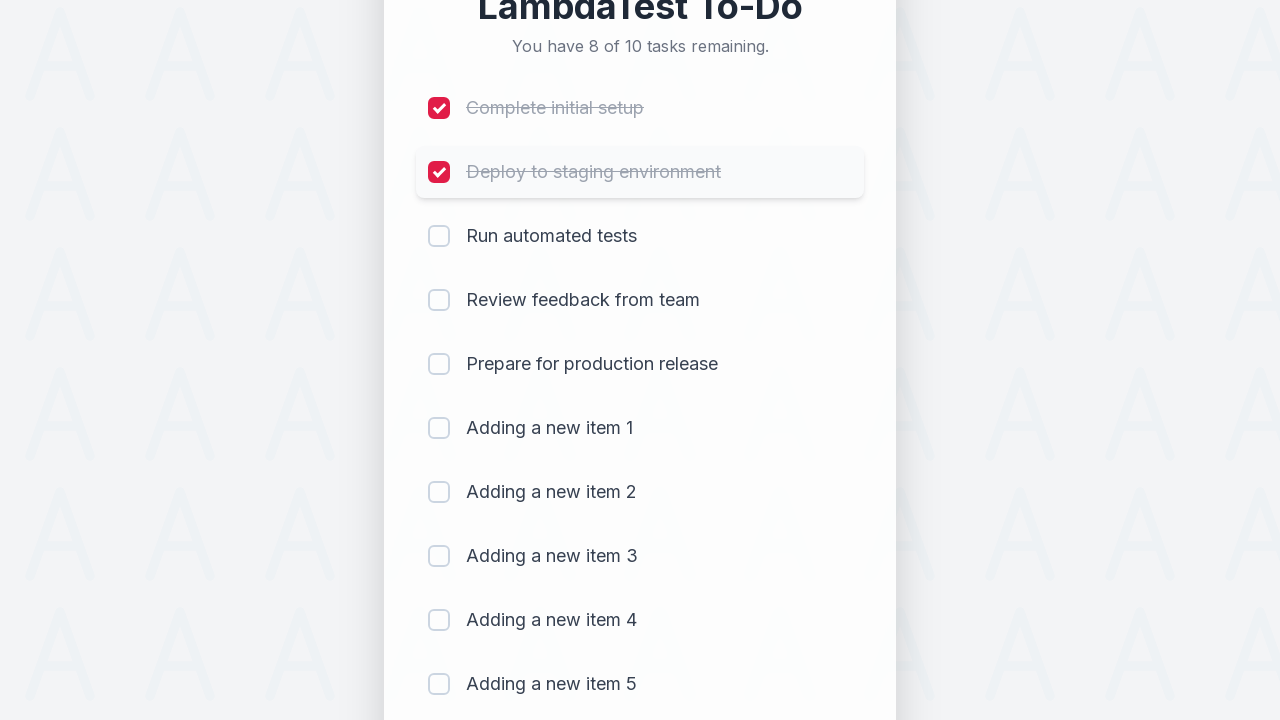

Clicked checkbox to mark item 3 as completed at (439, 236) on (//input[@type='checkbox'])[3]
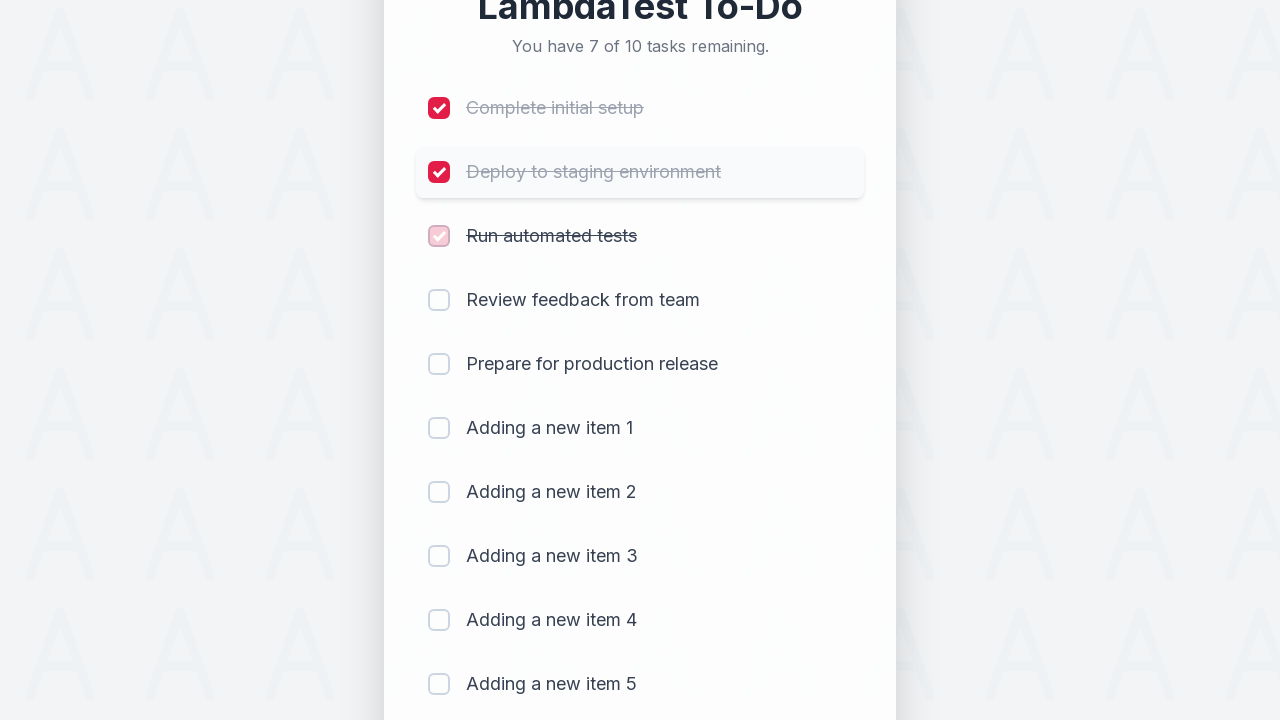

Waited 300ms after marking item 3 complete
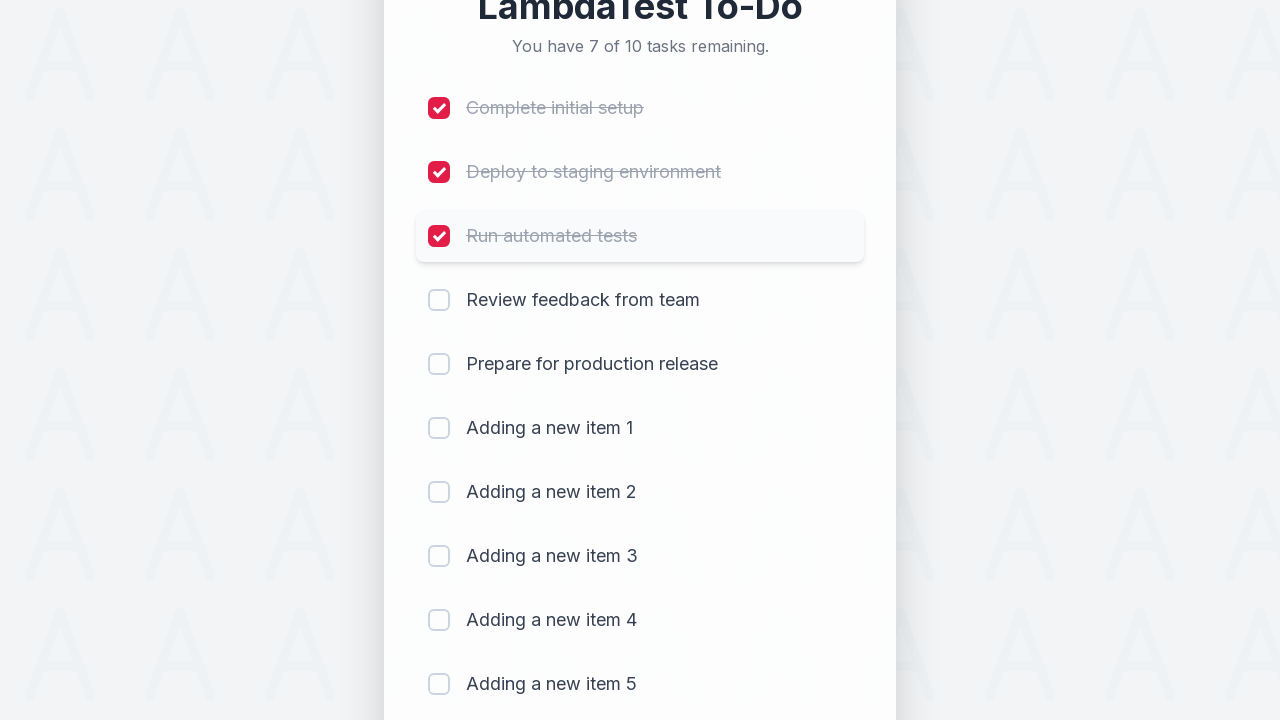

Clicked checkbox to mark item 4 as completed at (439, 300) on (//input[@type='checkbox'])[4]
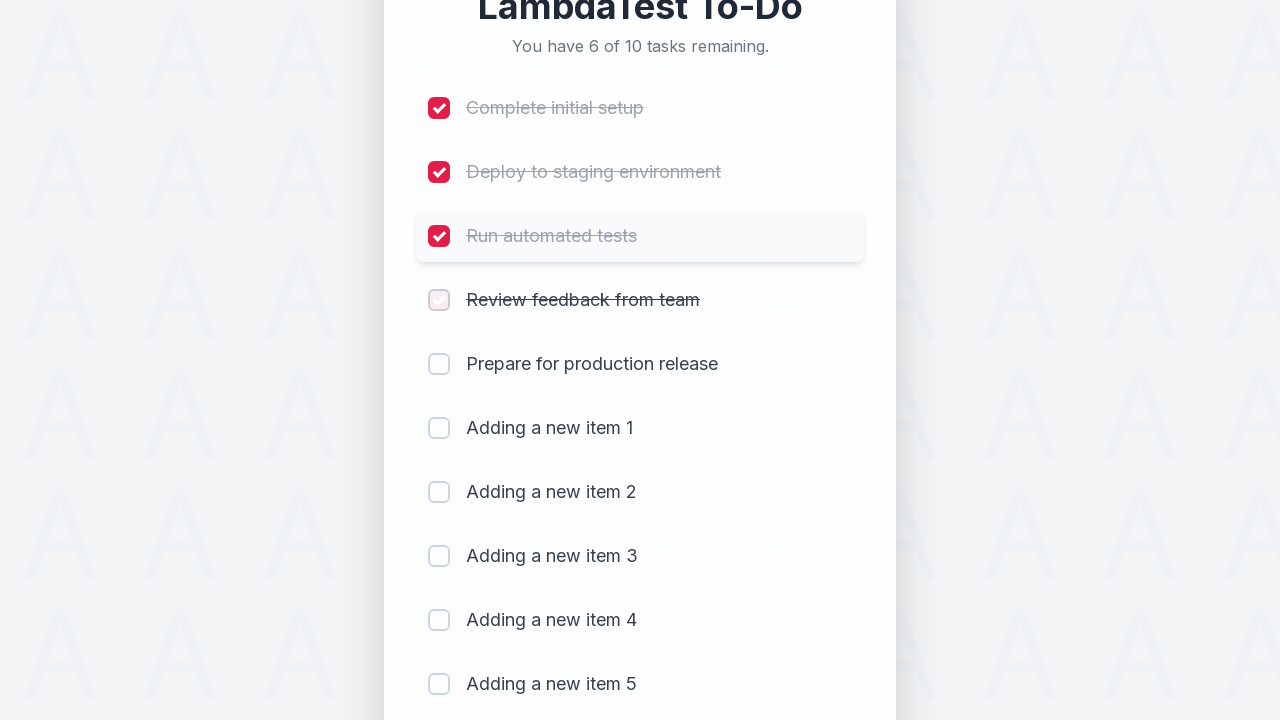

Waited 300ms after marking item 4 complete
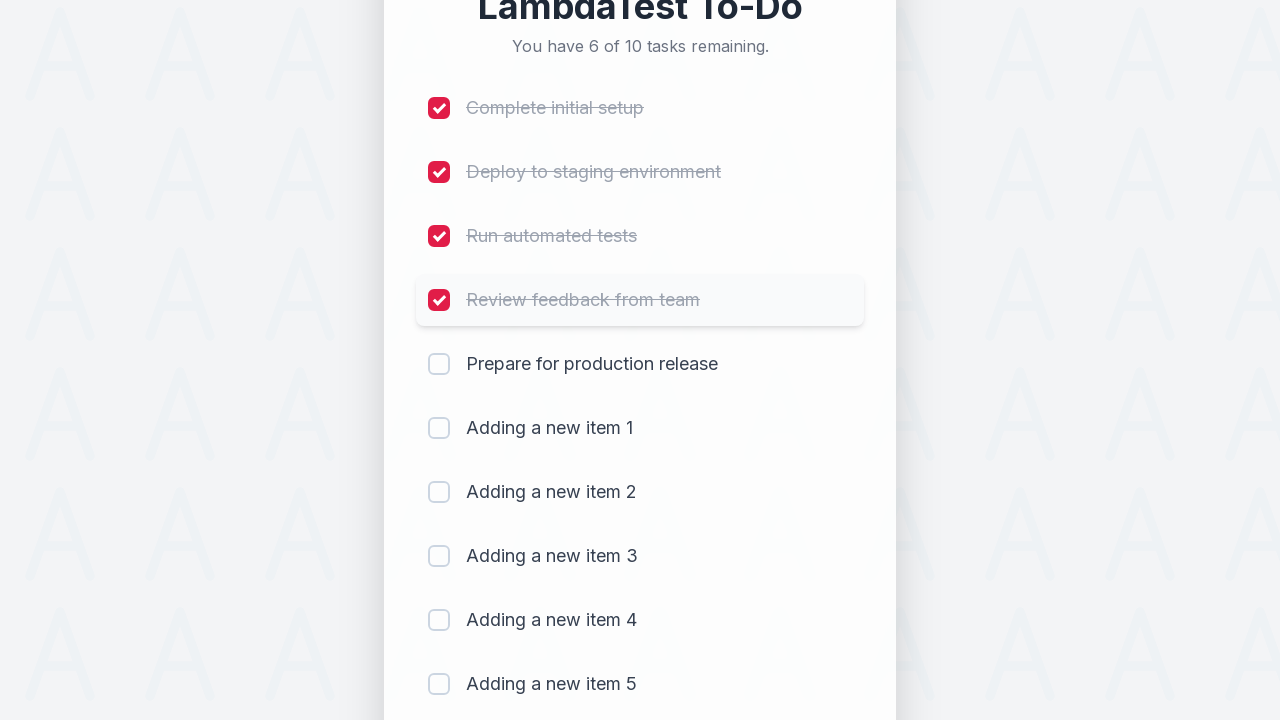

Clicked checkbox to mark item 5 as completed at (439, 364) on (//input[@type='checkbox'])[5]
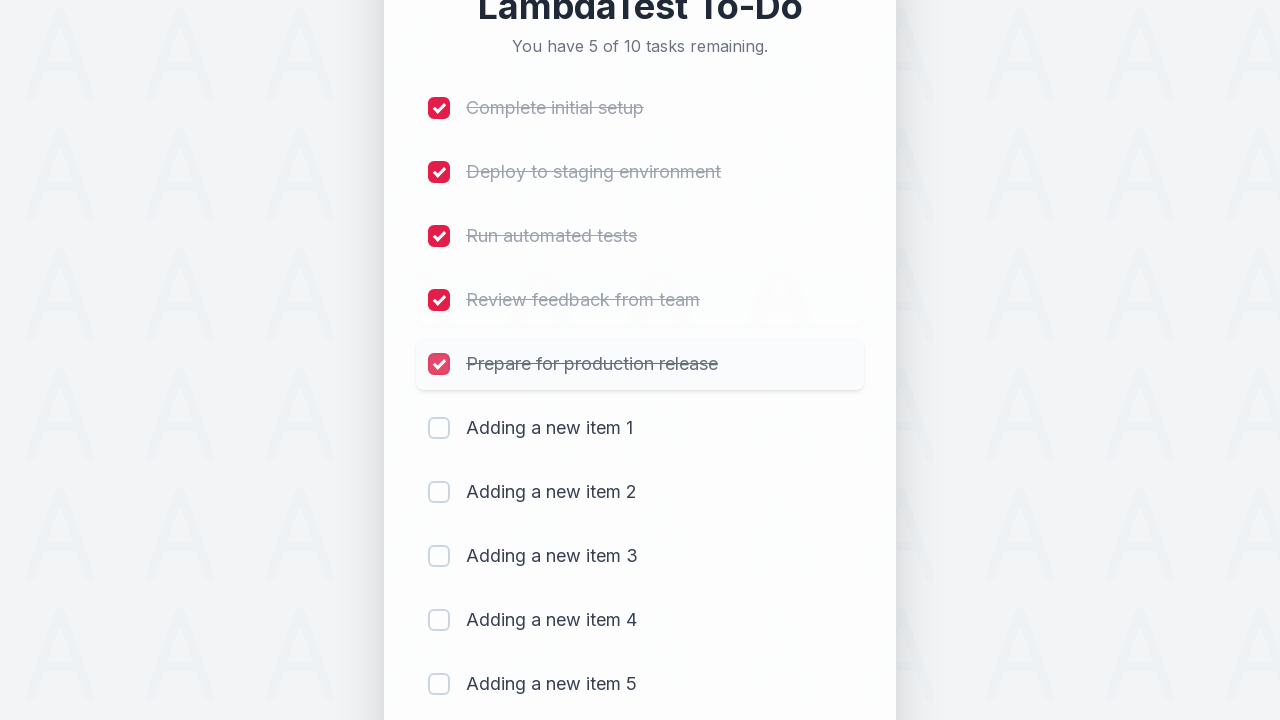

Waited 300ms after marking item 5 complete
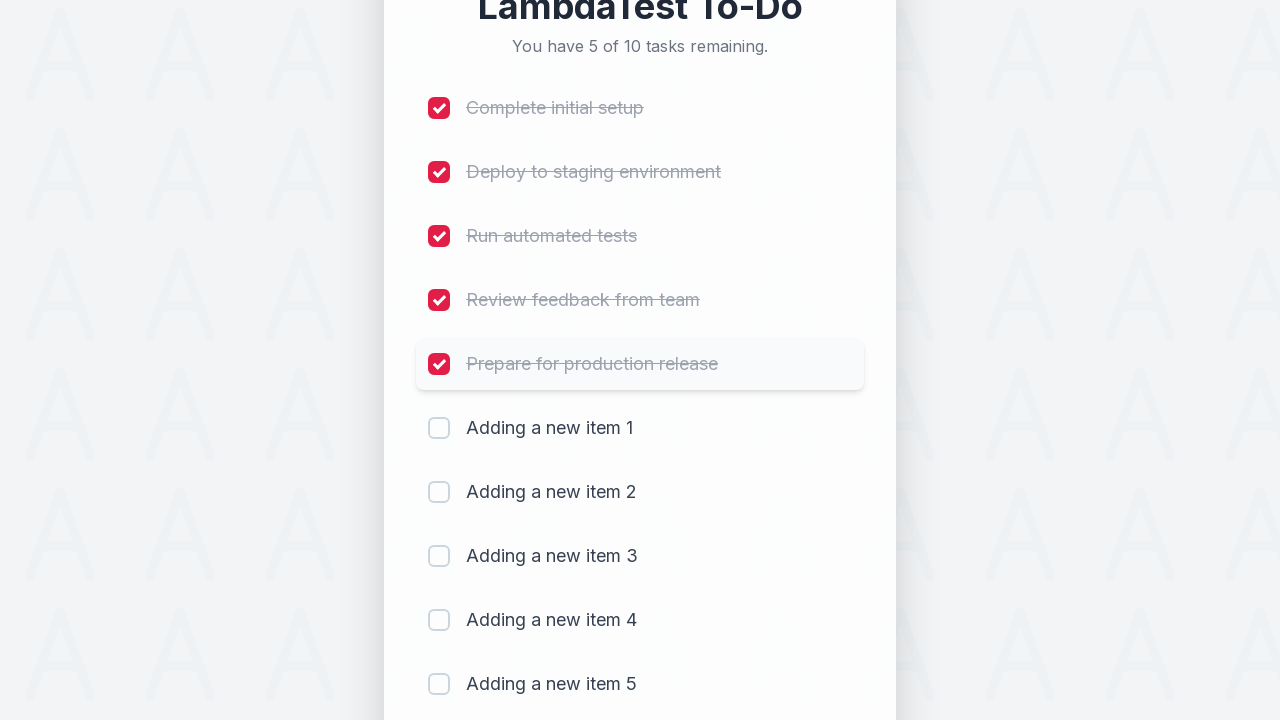

Clicked checkbox to mark item 6 as completed at (439, 428) on (//input[@type='checkbox'])[6]
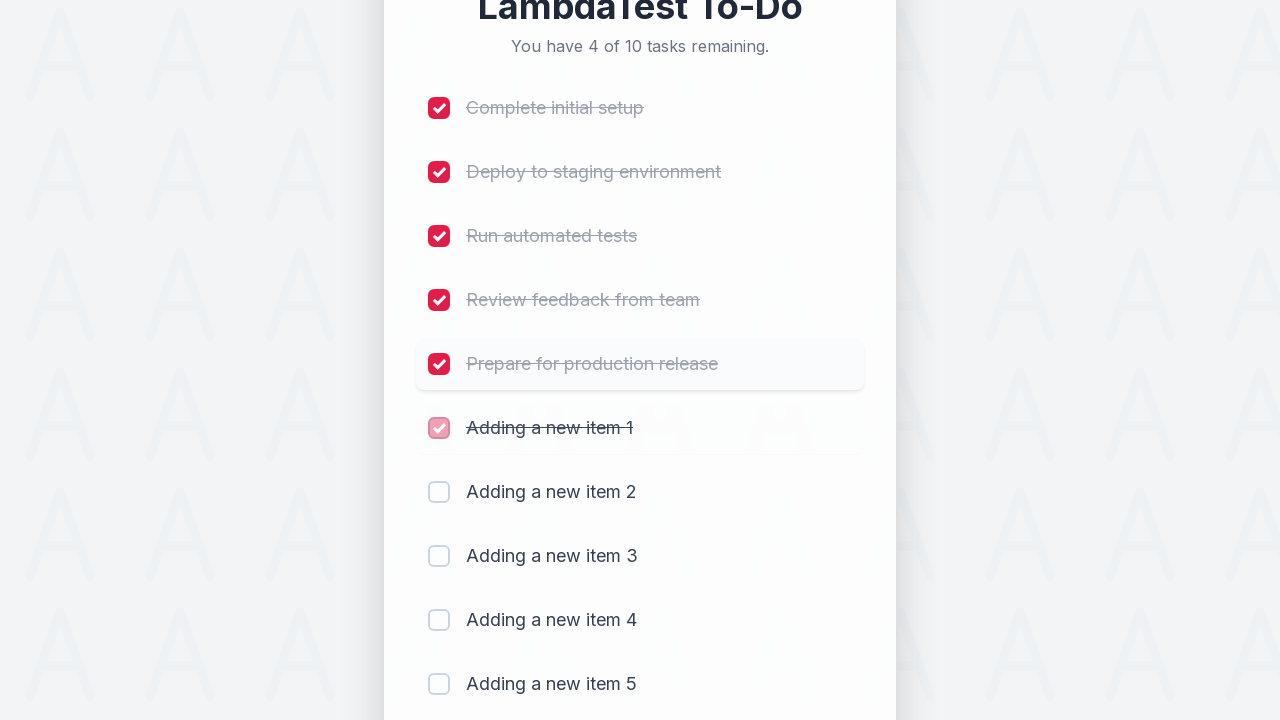

Waited 300ms after marking item 6 complete
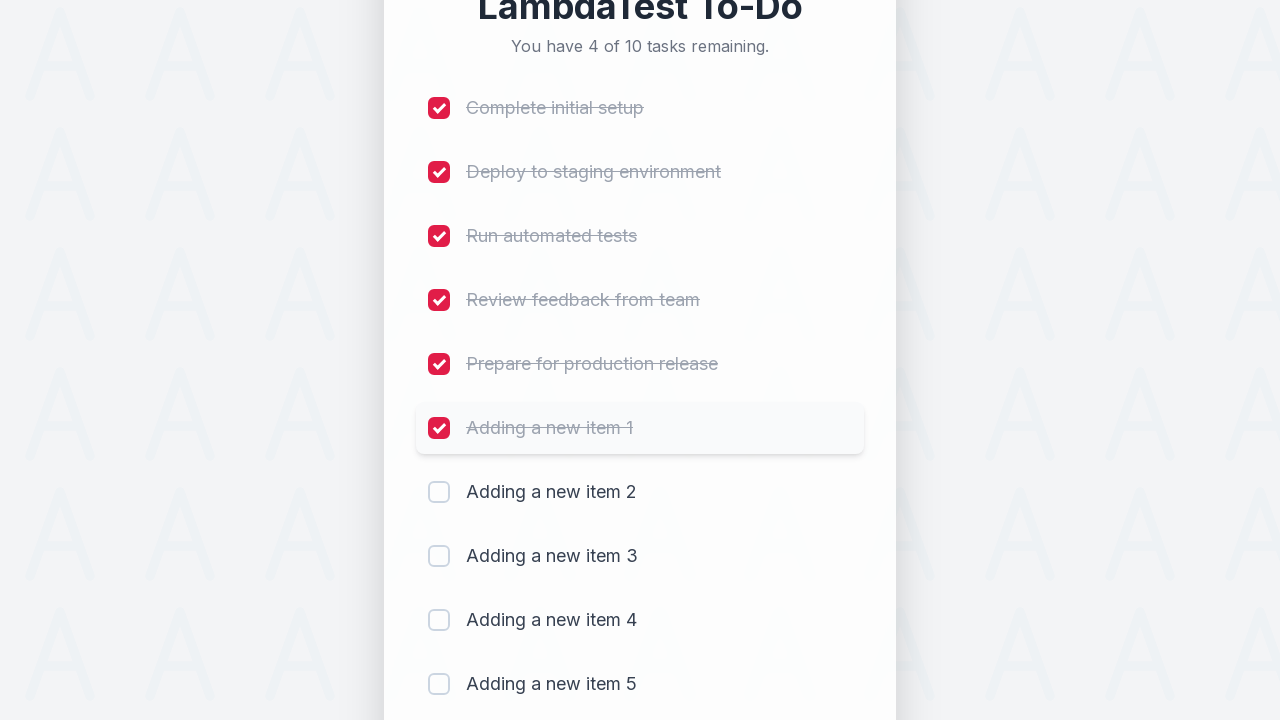

Clicked checkbox to mark item 7 as completed at (439, 492) on (//input[@type='checkbox'])[7]
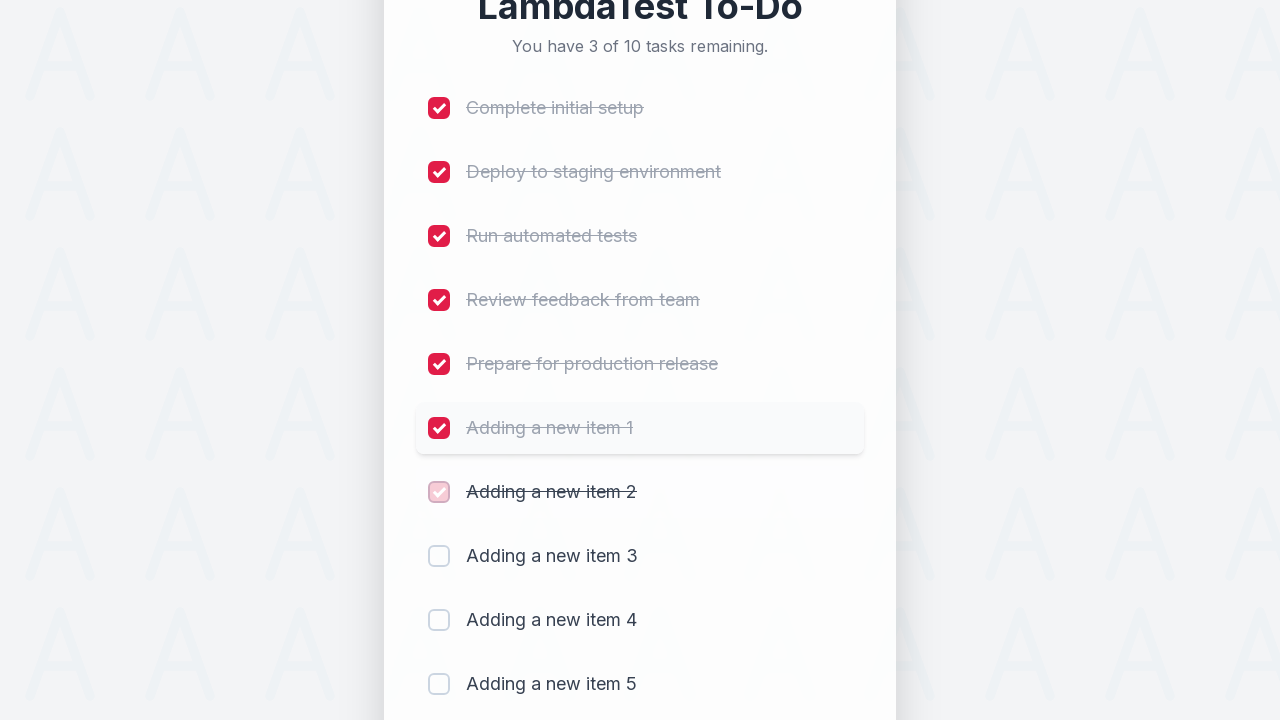

Waited 300ms after marking item 7 complete
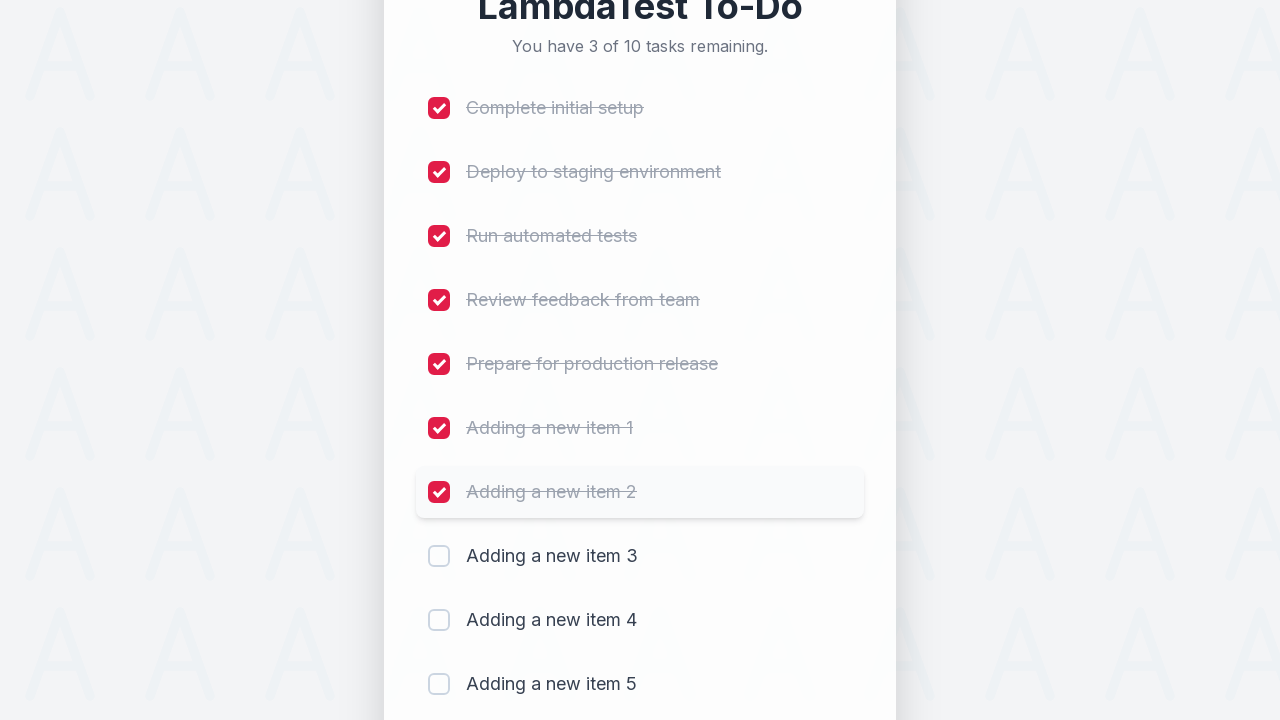

Clicked checkbox to mark item 8 as completed at (439, 556) on (//input[@type='checkbox'])[8]
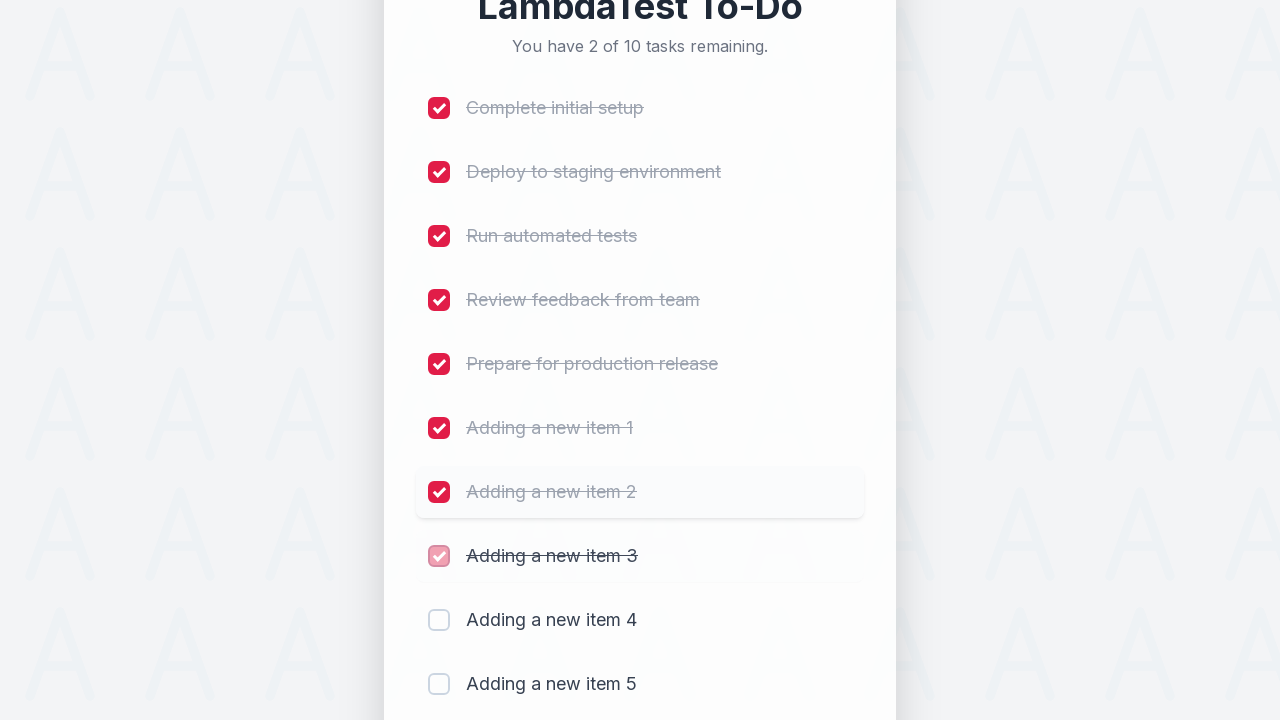

Waited 300ms after marking item 8 complete
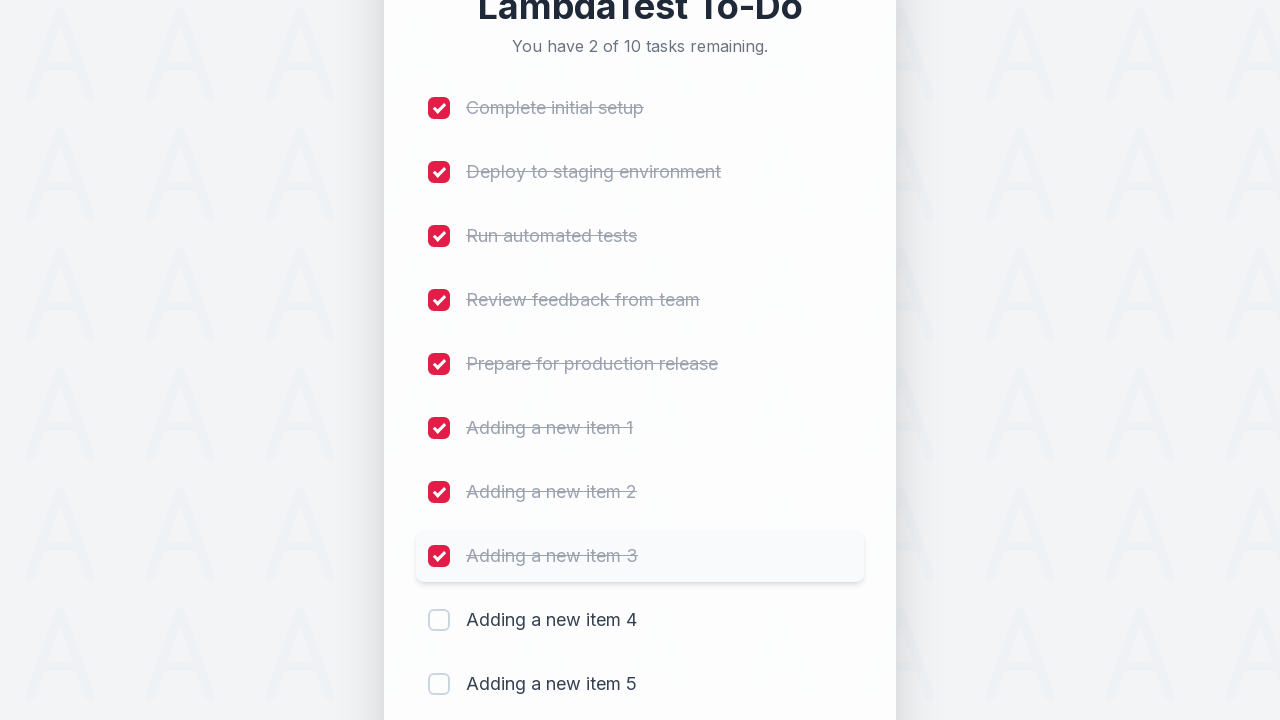

Clicked checkbox to mark item 9 as completed at (439, 620) on (//input[@type='checkbox'])[9]
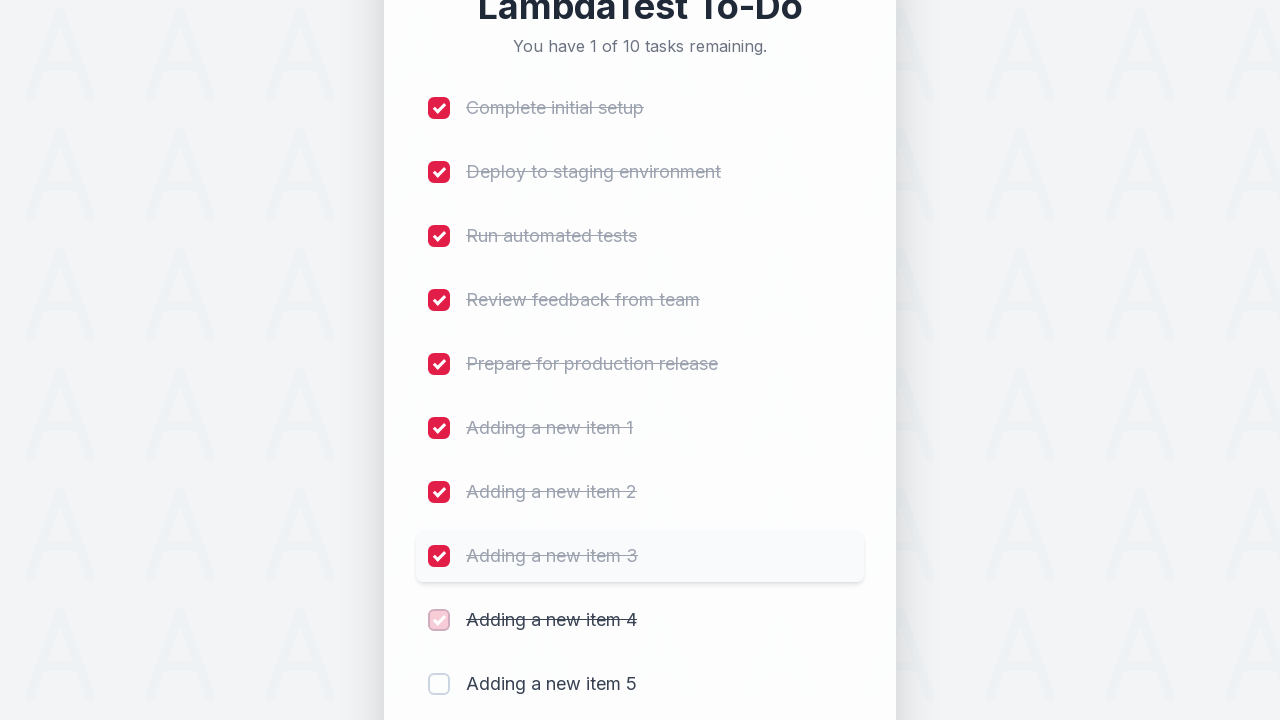

Waited 300ms after marking item 9 complete
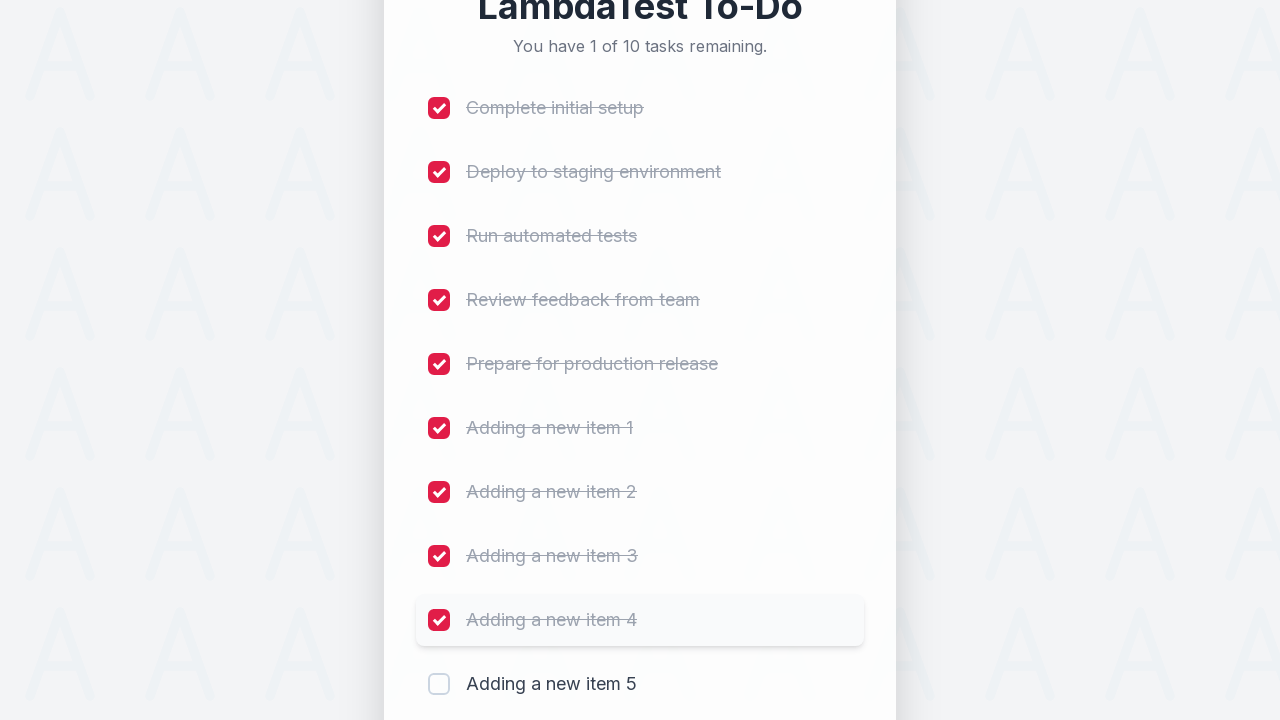

Clicked checkbox to mark item 10 as completed at (439, 684) on (//input[@type='checkbox'])[10]
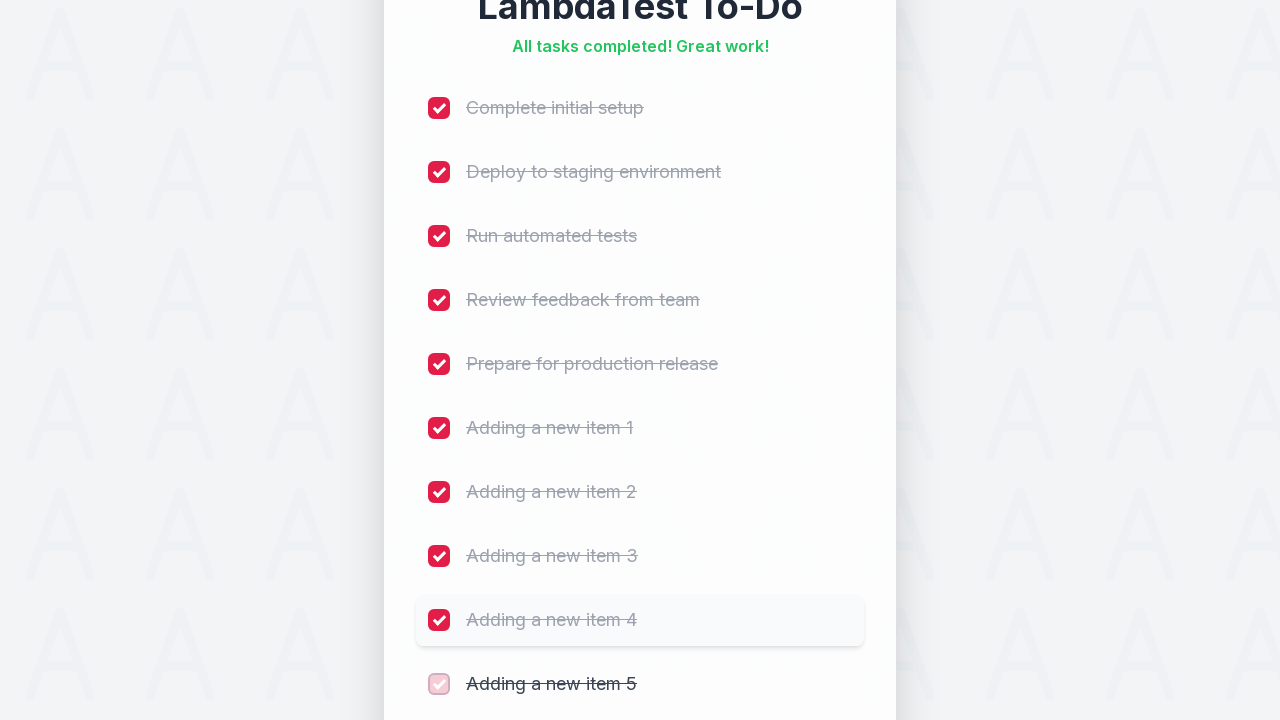

Waited 300ms after marking item 10 complete
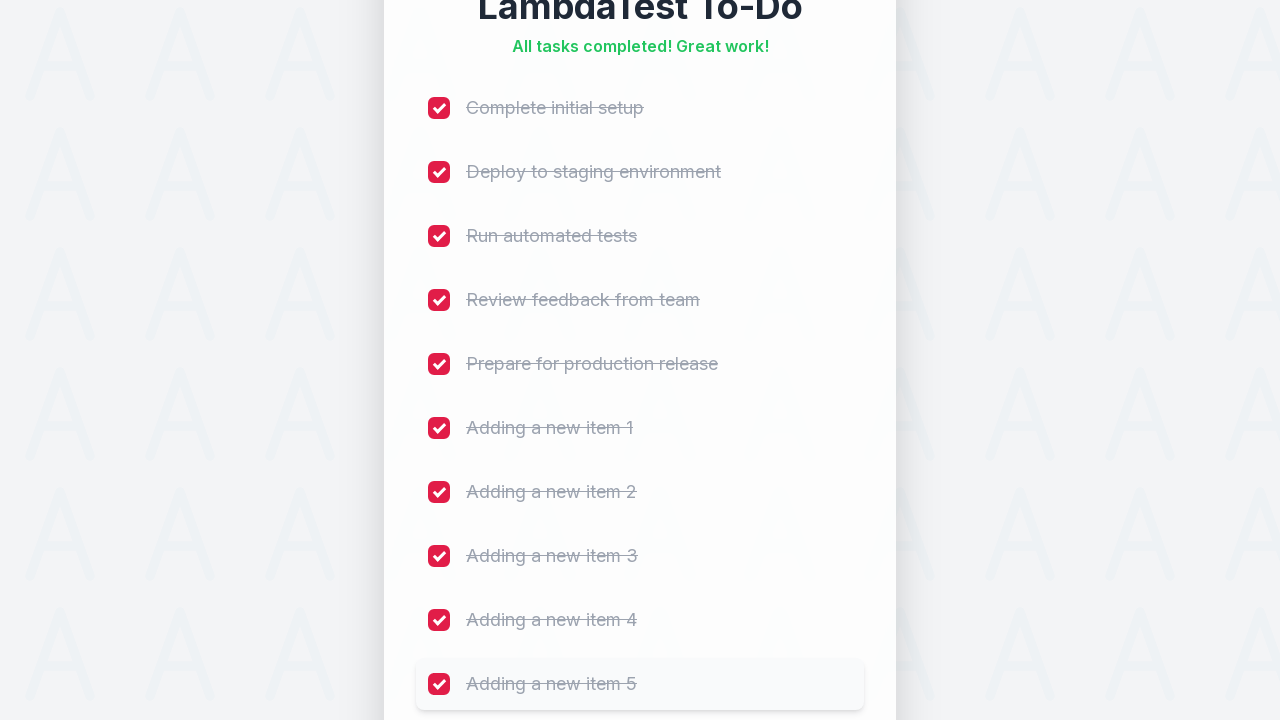

Waited for completion counter to display
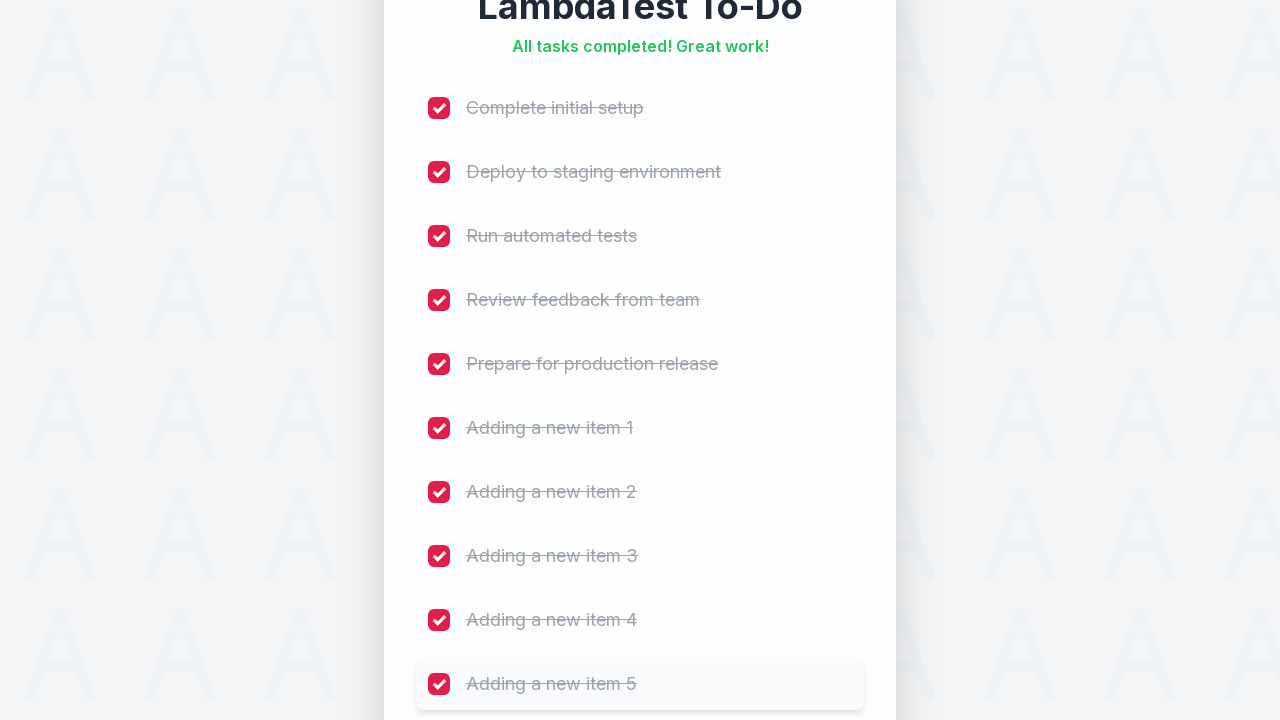

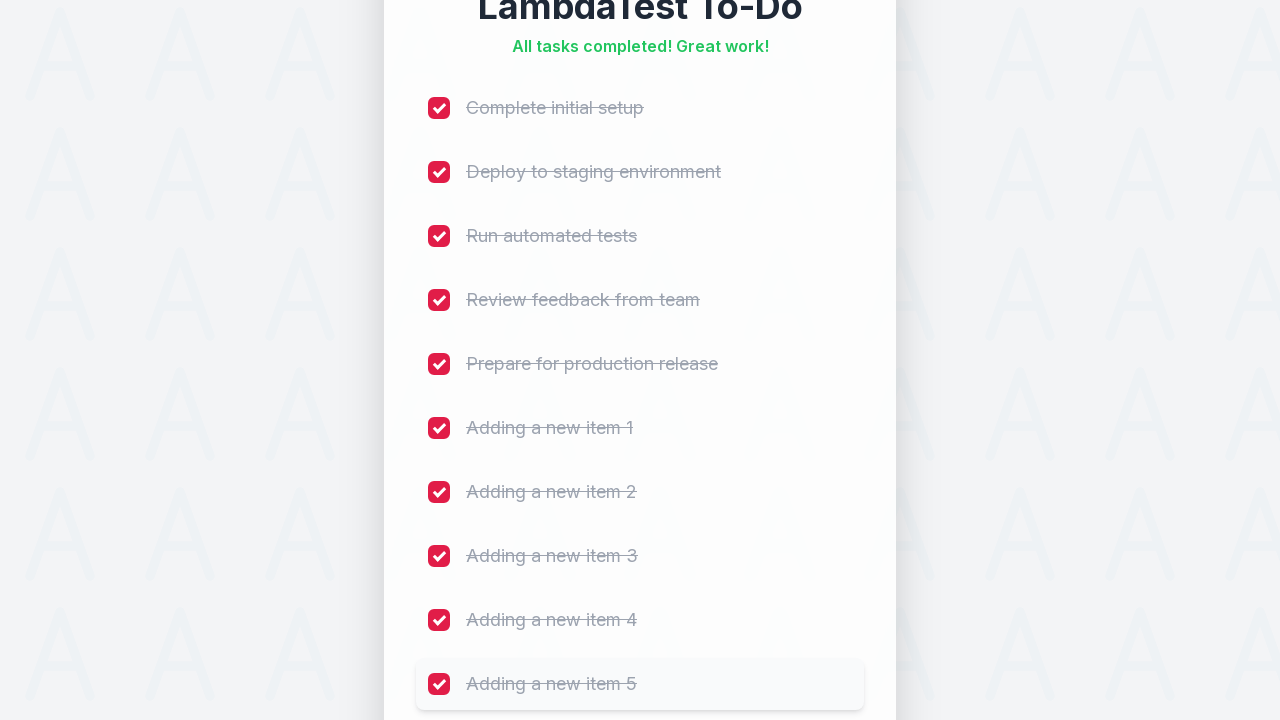